Tests password validation on Mailchimp signup form by entering different password patterns and verifying validation messages

Starting URL: https://login.mailchimp.com/signup/

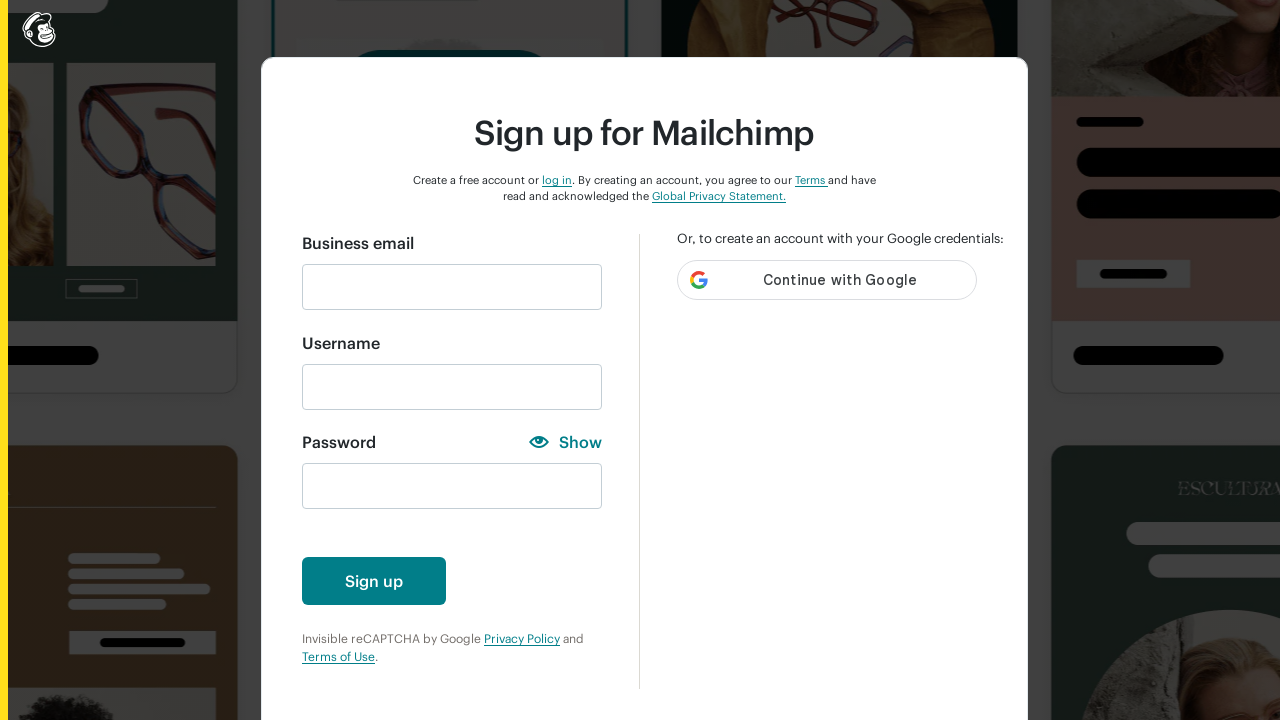

Filled email field with 'CuongTest' on input#email
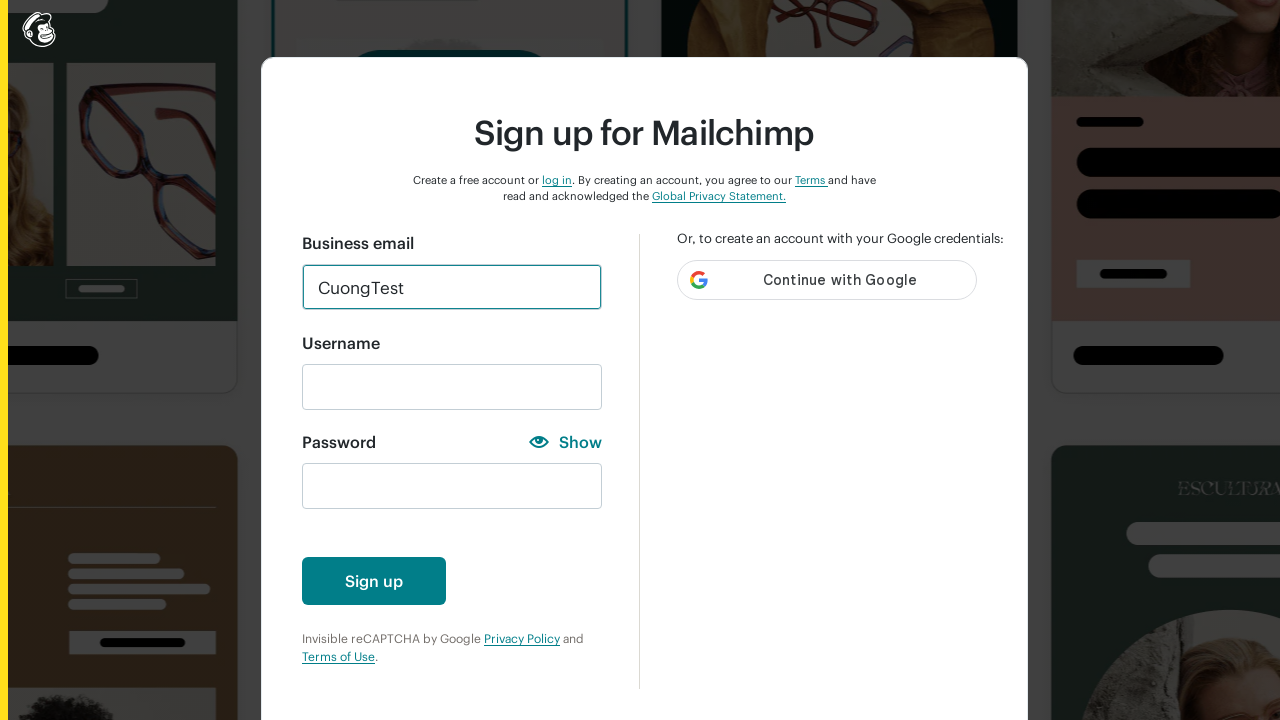

Clicked username field at (452, 387) on input#new_username
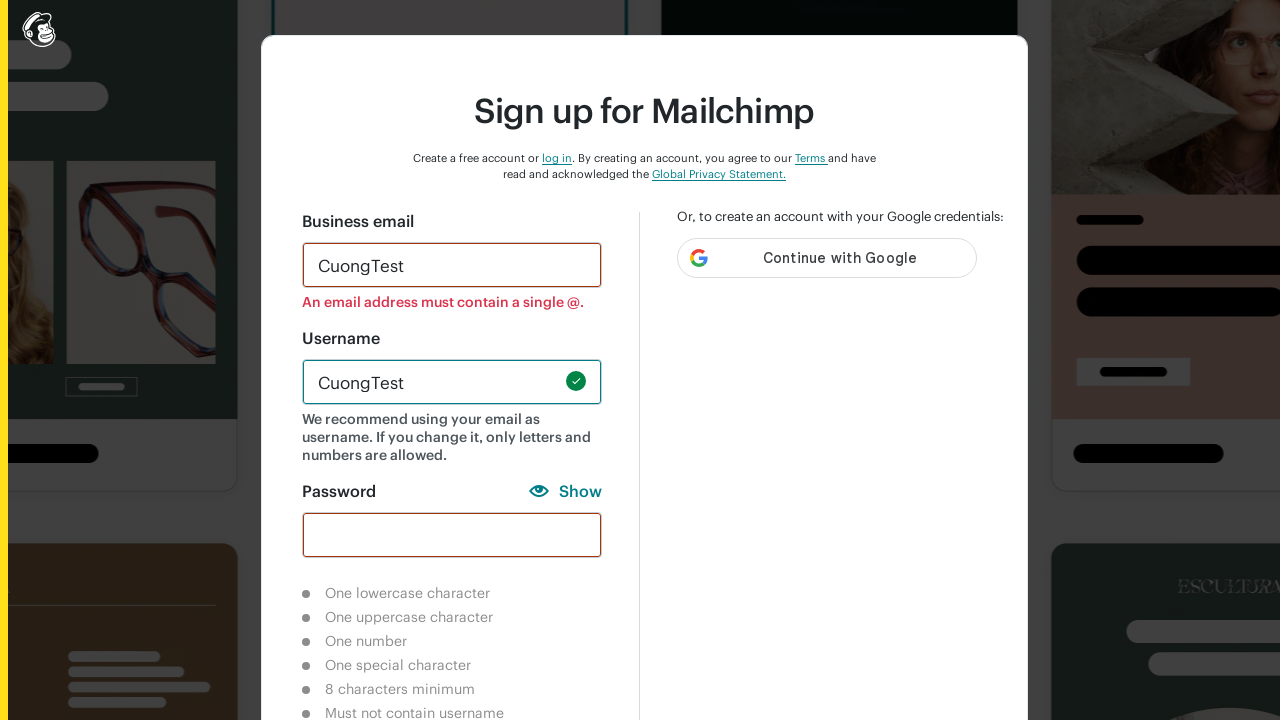

Entered password with only numbers (0001) on input#new_password
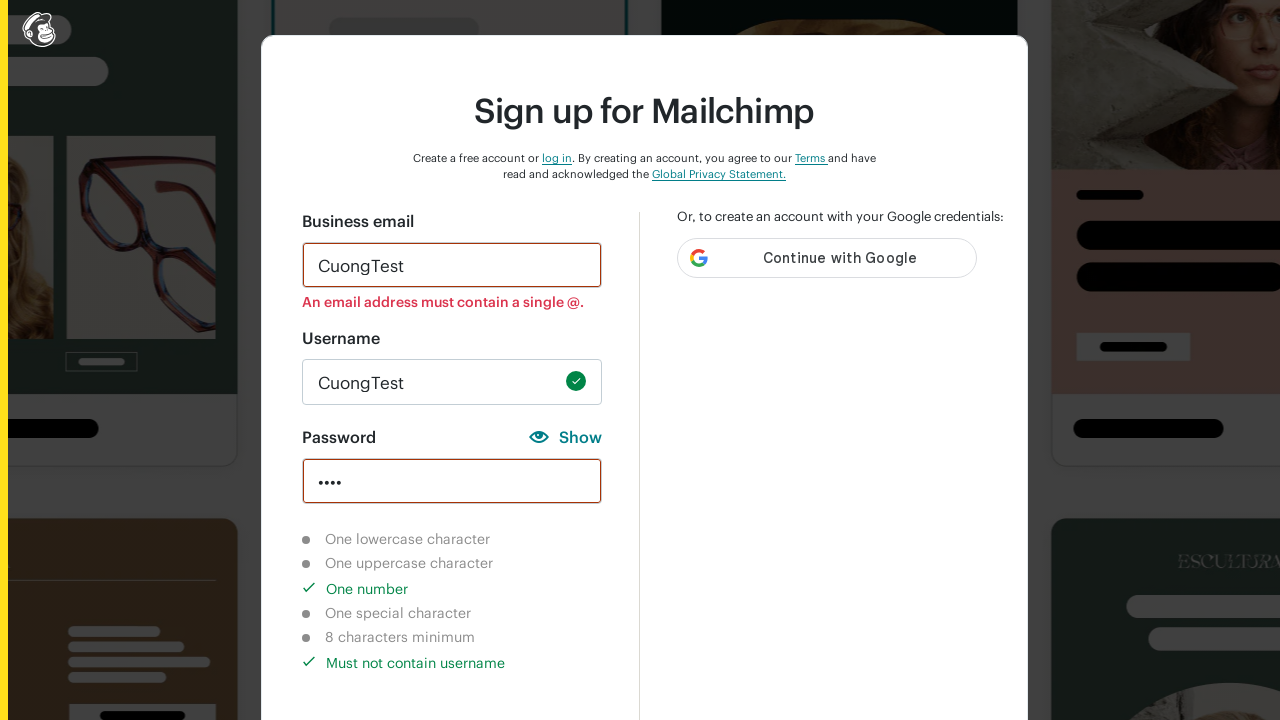

Verified lowercase character requirement not completed
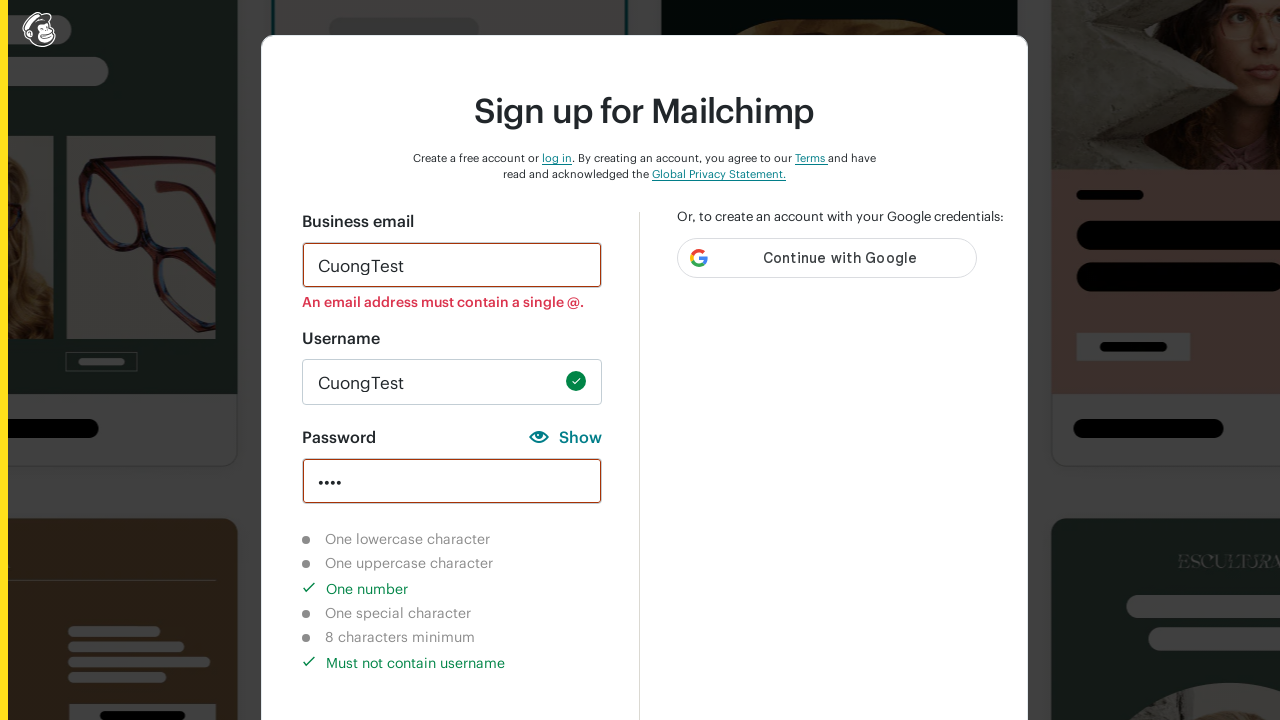

Verified number character requirement completed
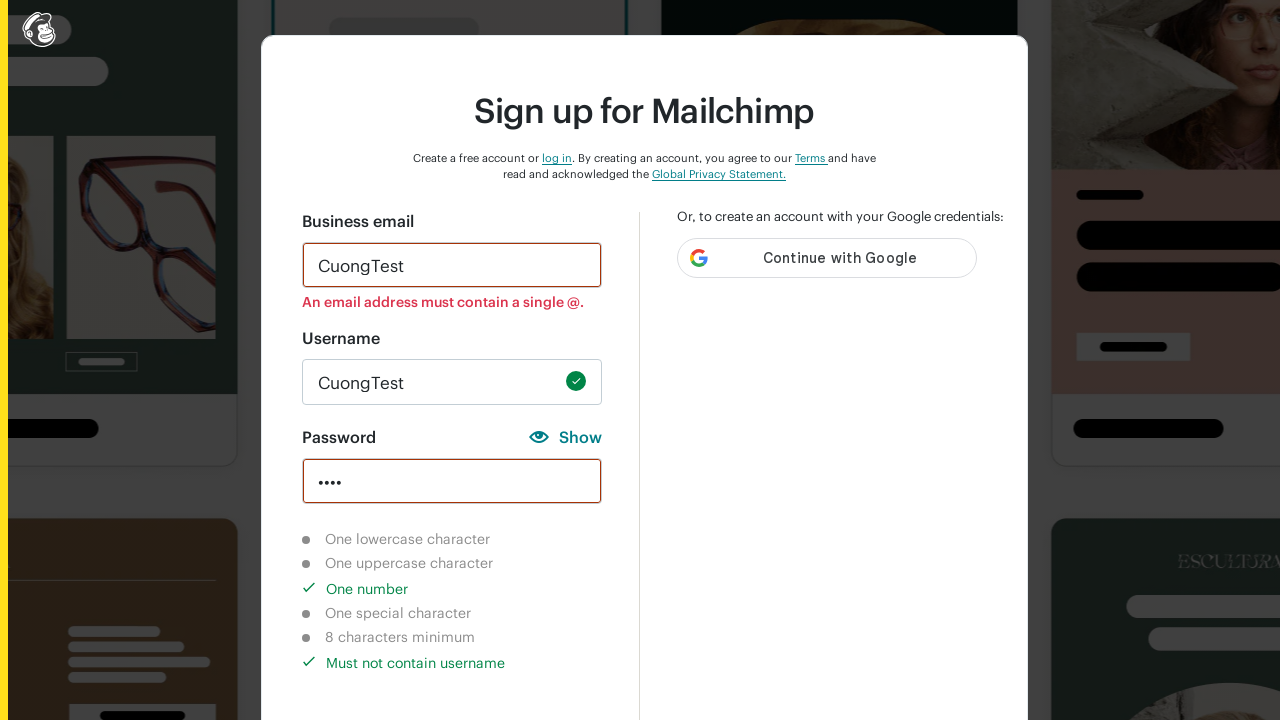

Verified special character requirement not completed
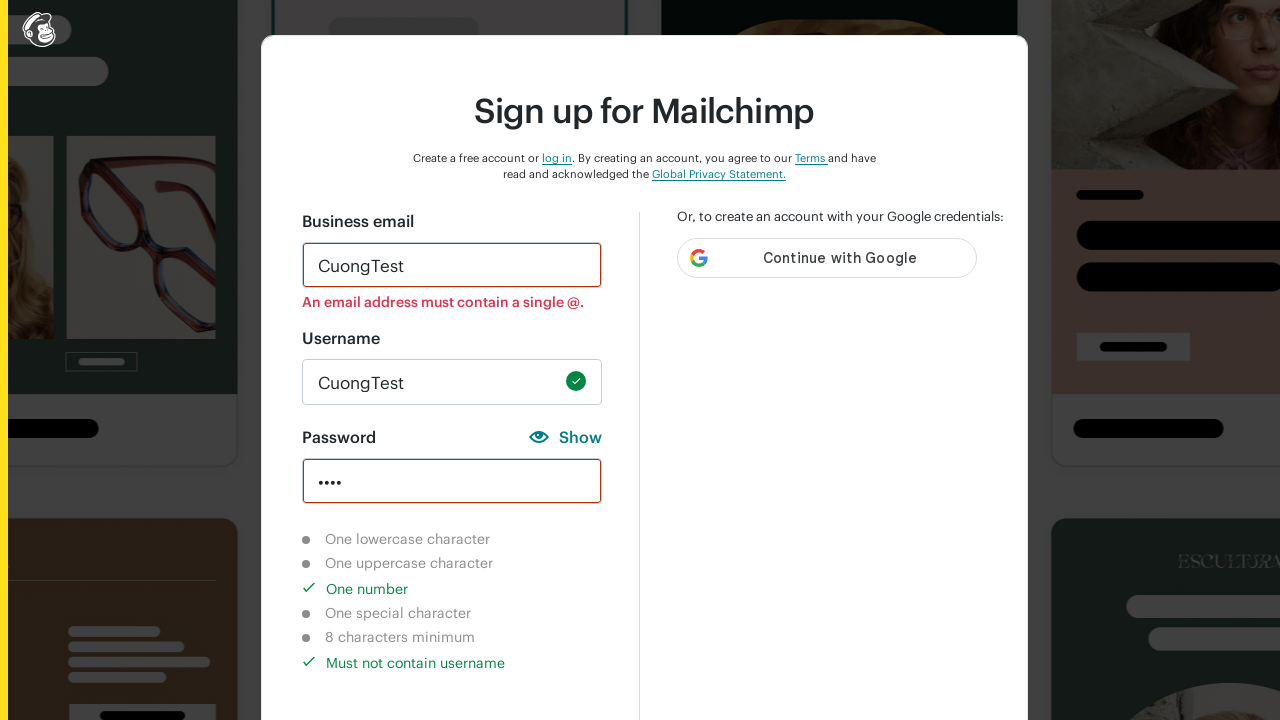

Verified 8-character minimum requirement not completed
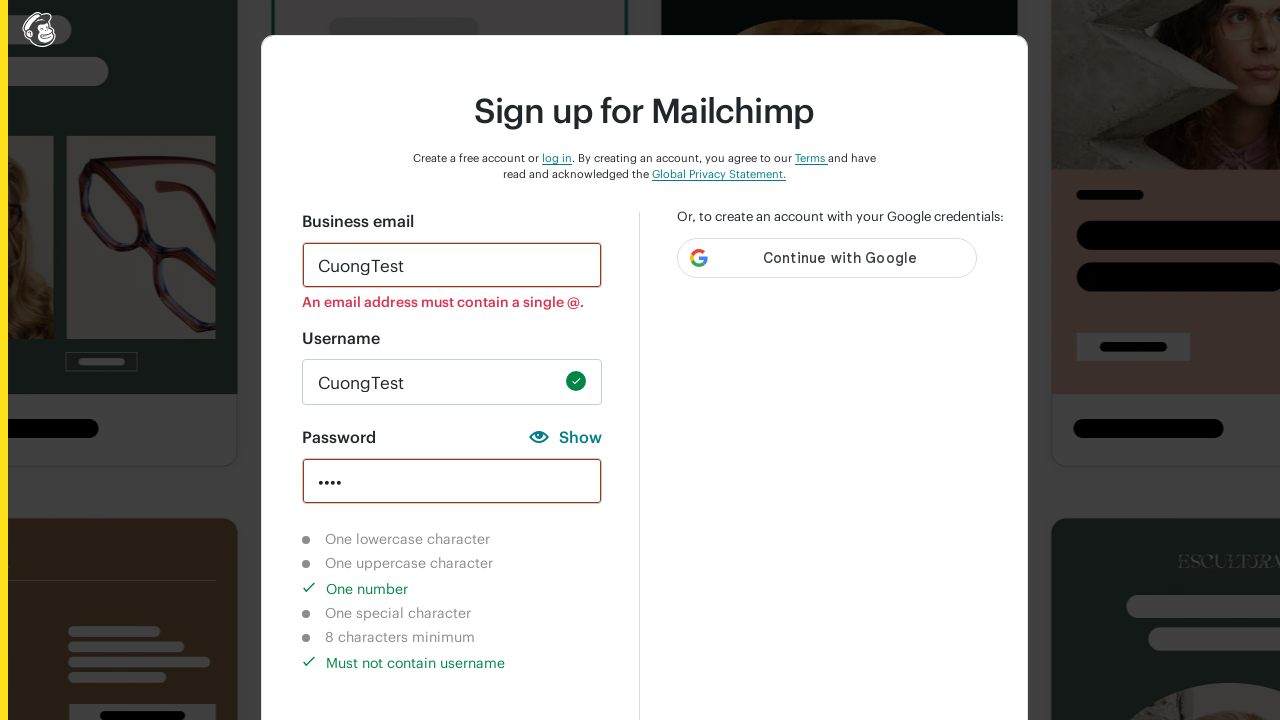

Verified username check requirement completed
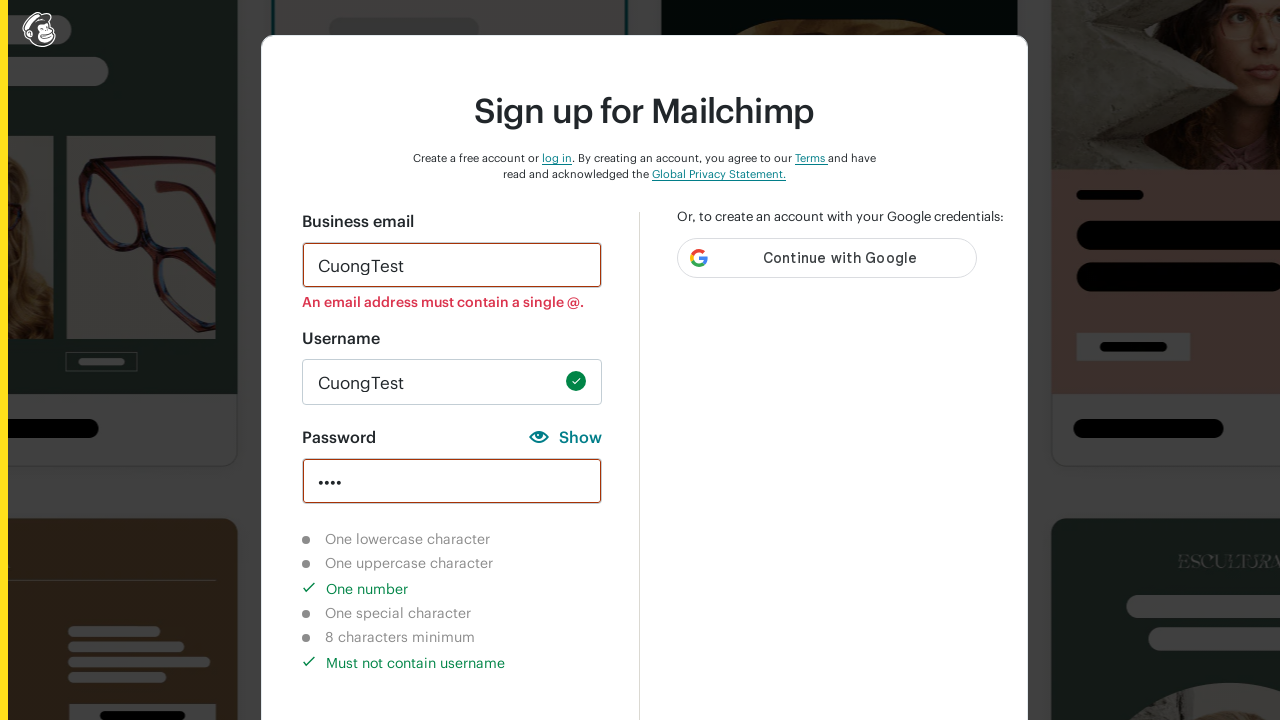

Cleared password field on input#new_password
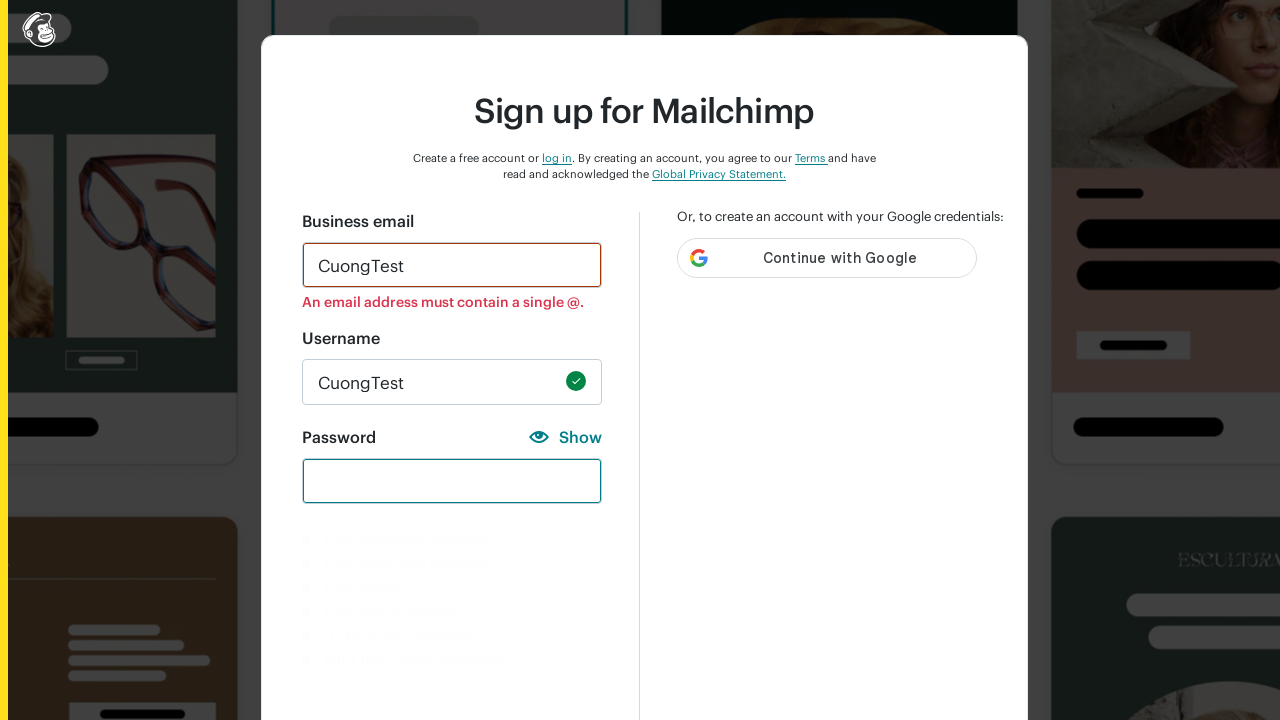

Entered password with only lowercase letters (aaaa) on input#new_password
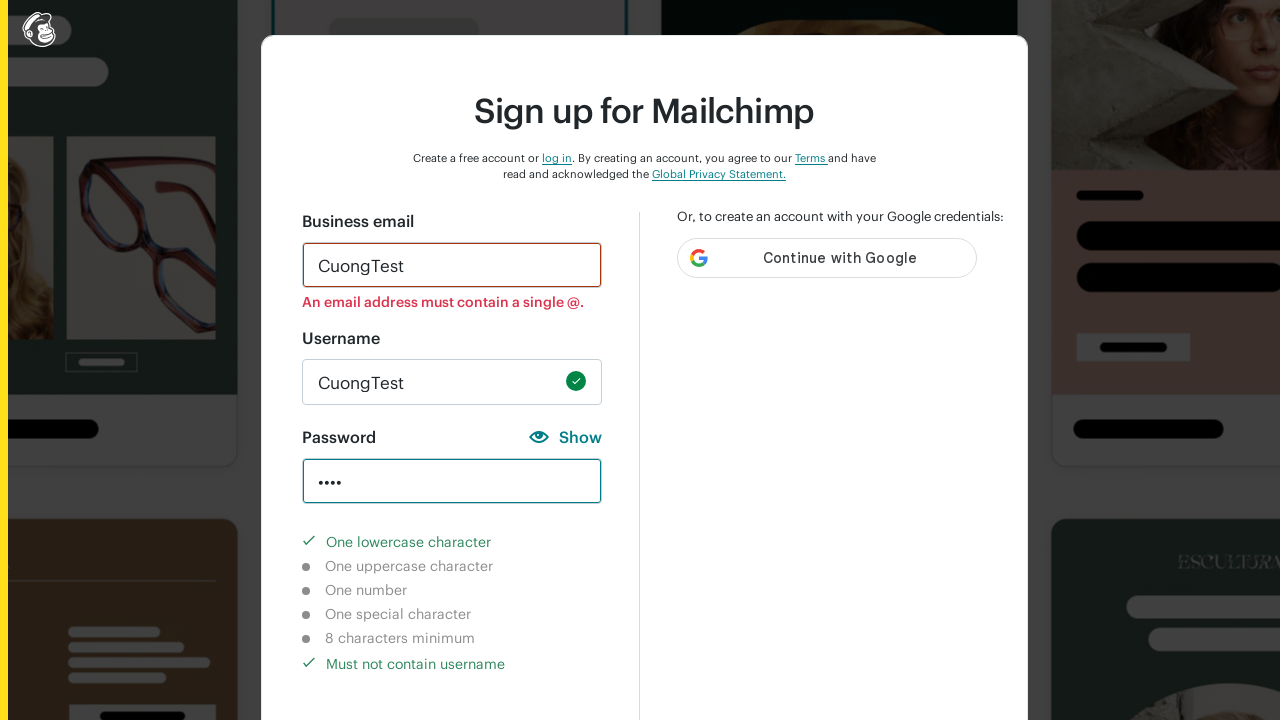

Verified uppercase character requirement not completed
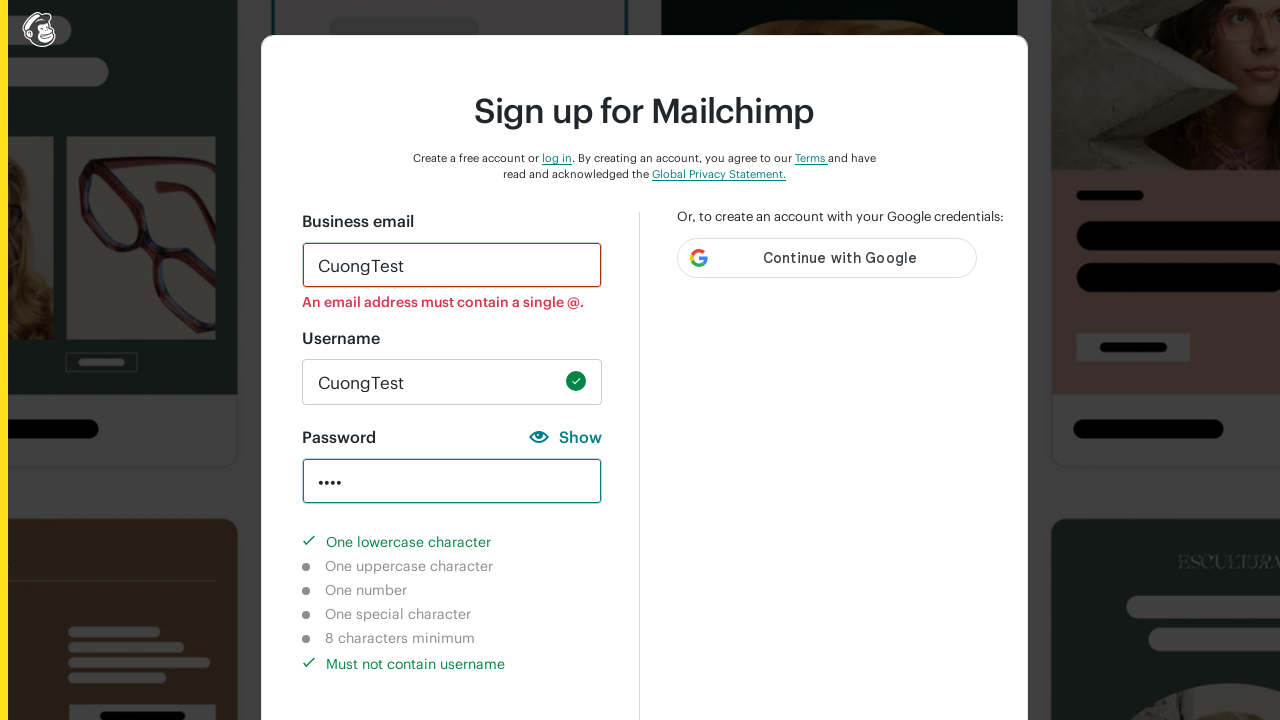

Verified number character requirement not completed
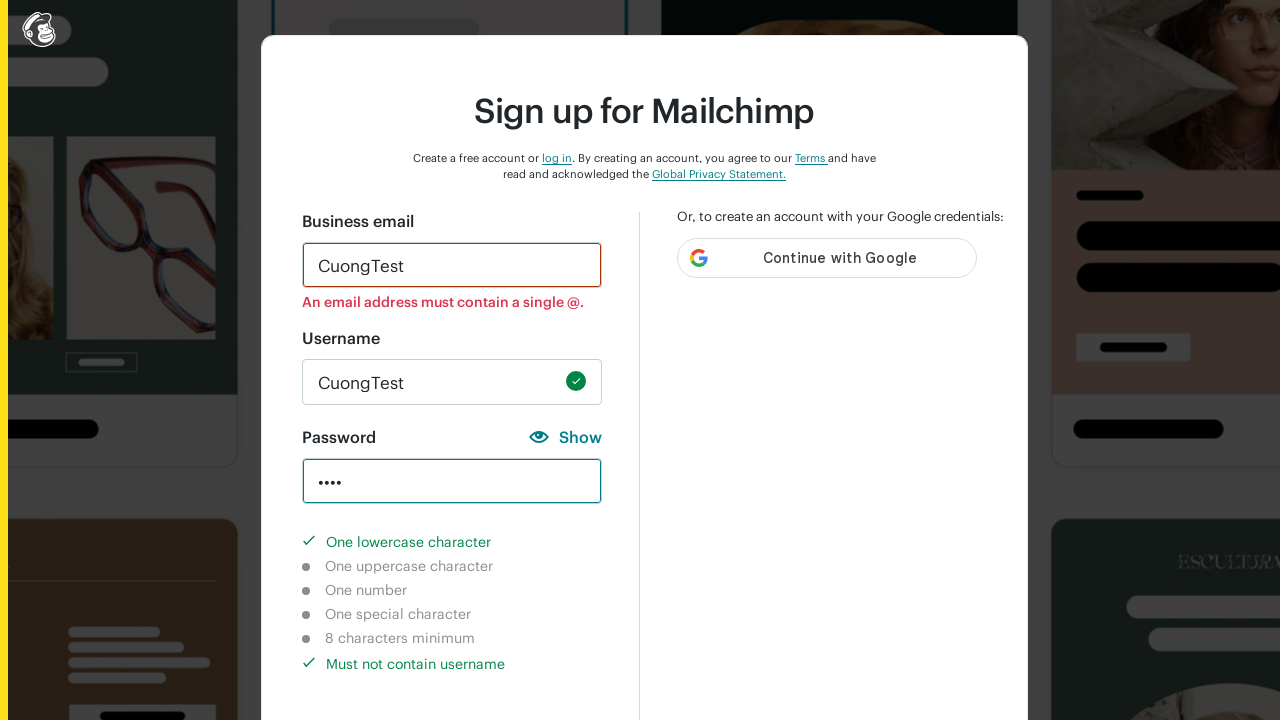

Verified special character requirement not completed
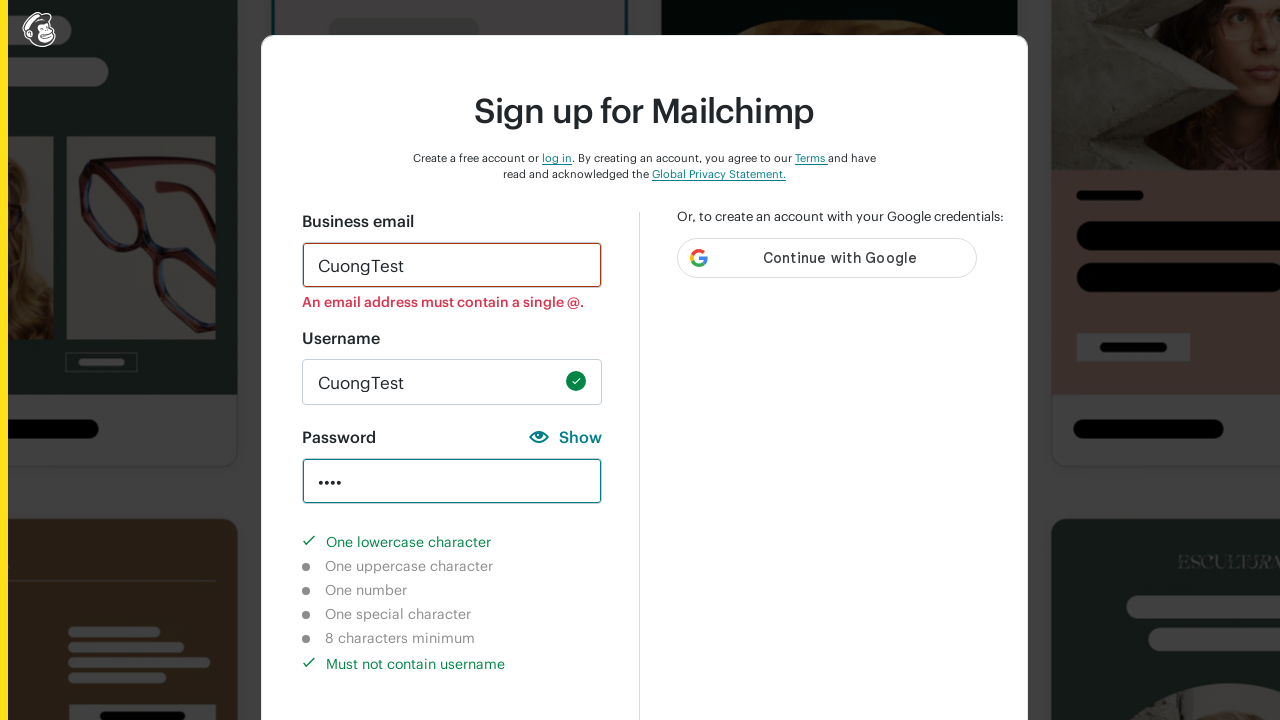

Verified 8-character minimum requirement not completed
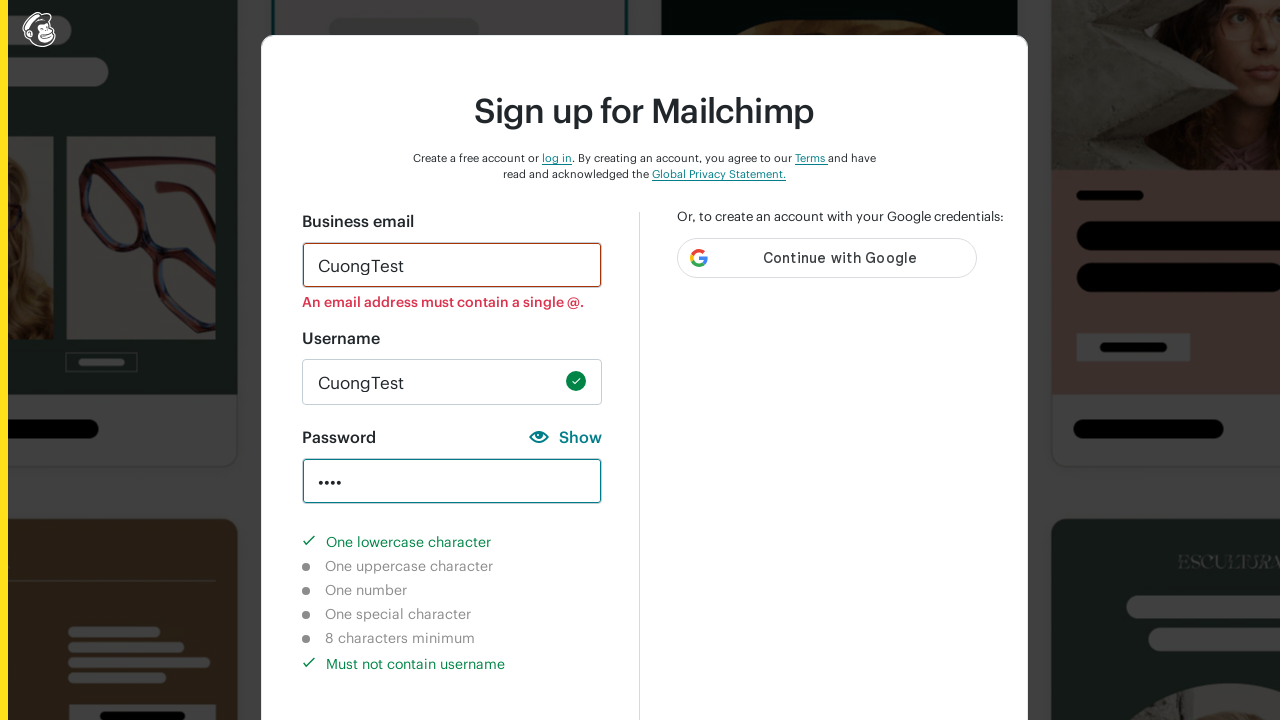

Verified username check requirement still completed
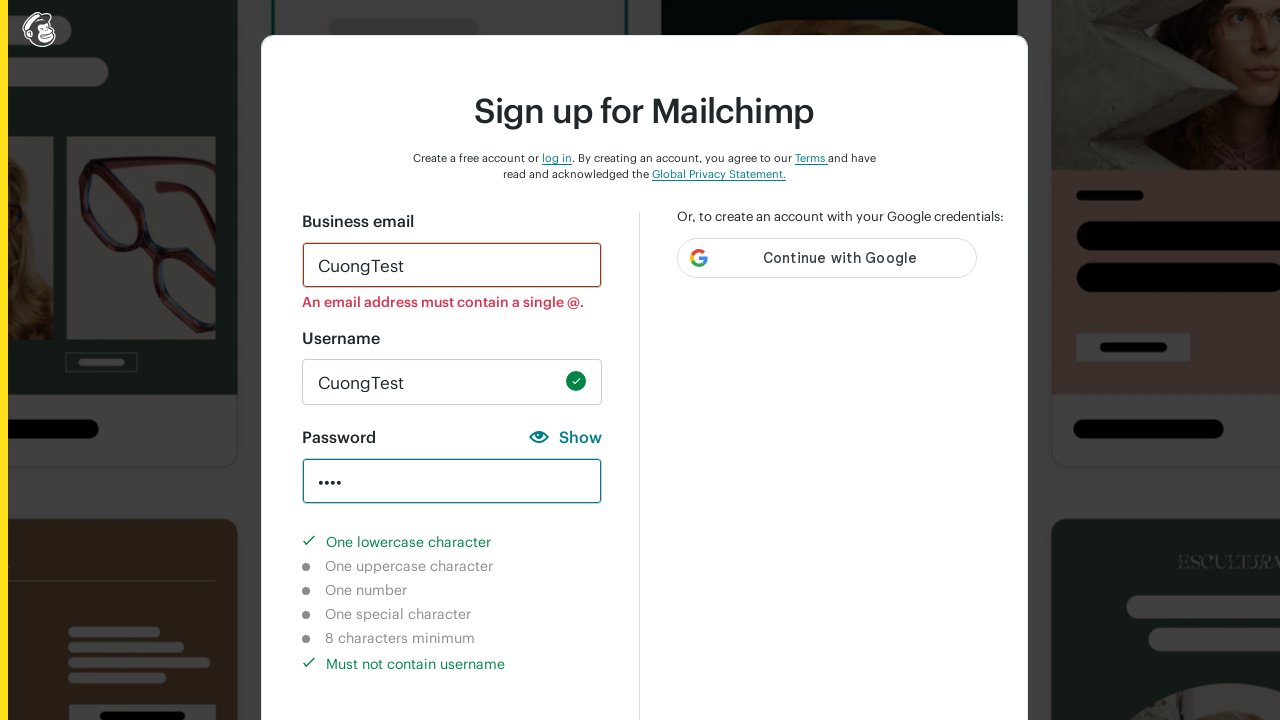

Cleared password field on input#new_password
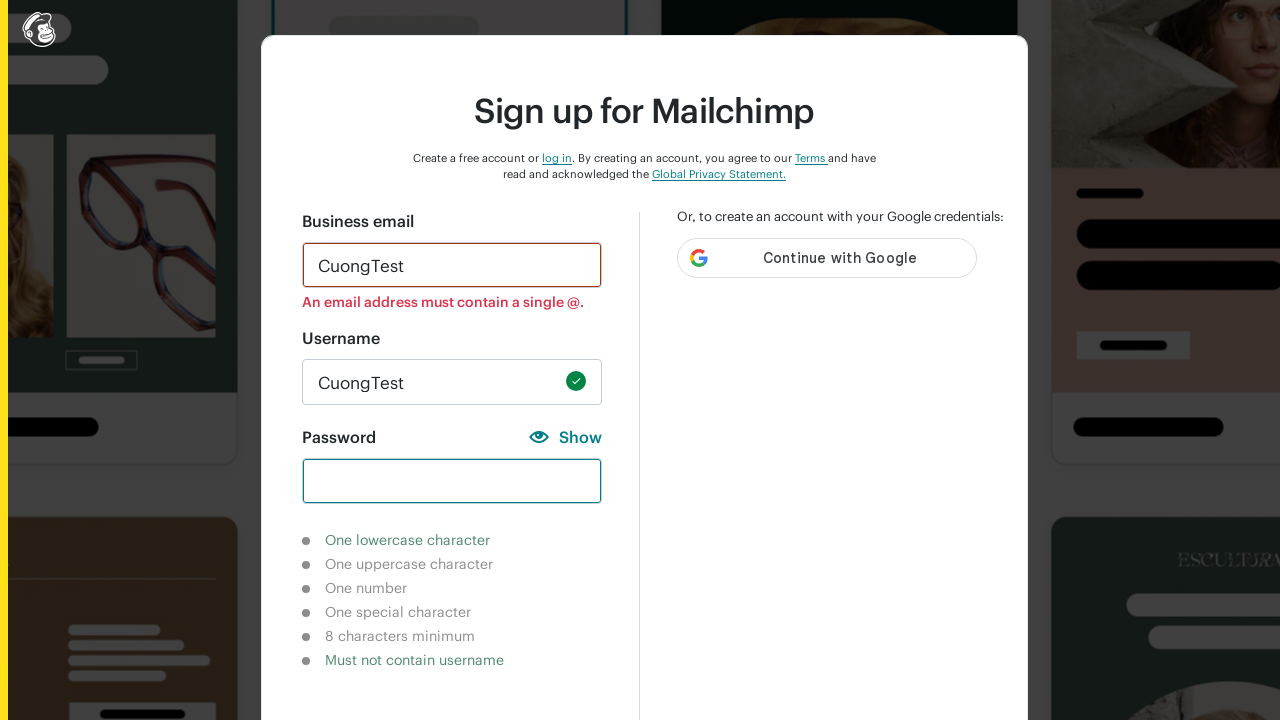

Entered password with 8+ lowercase characters (aaaabghgjy) on input#new_password
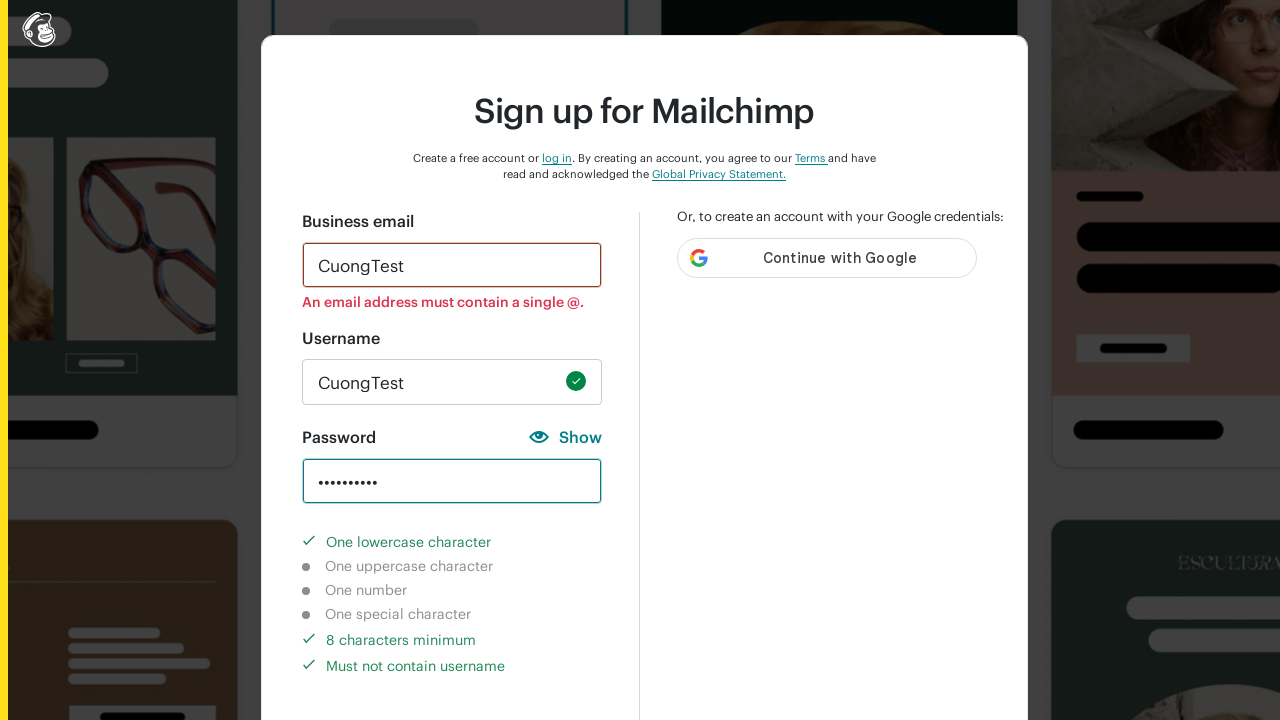

Verified uppercase character requirement not completed
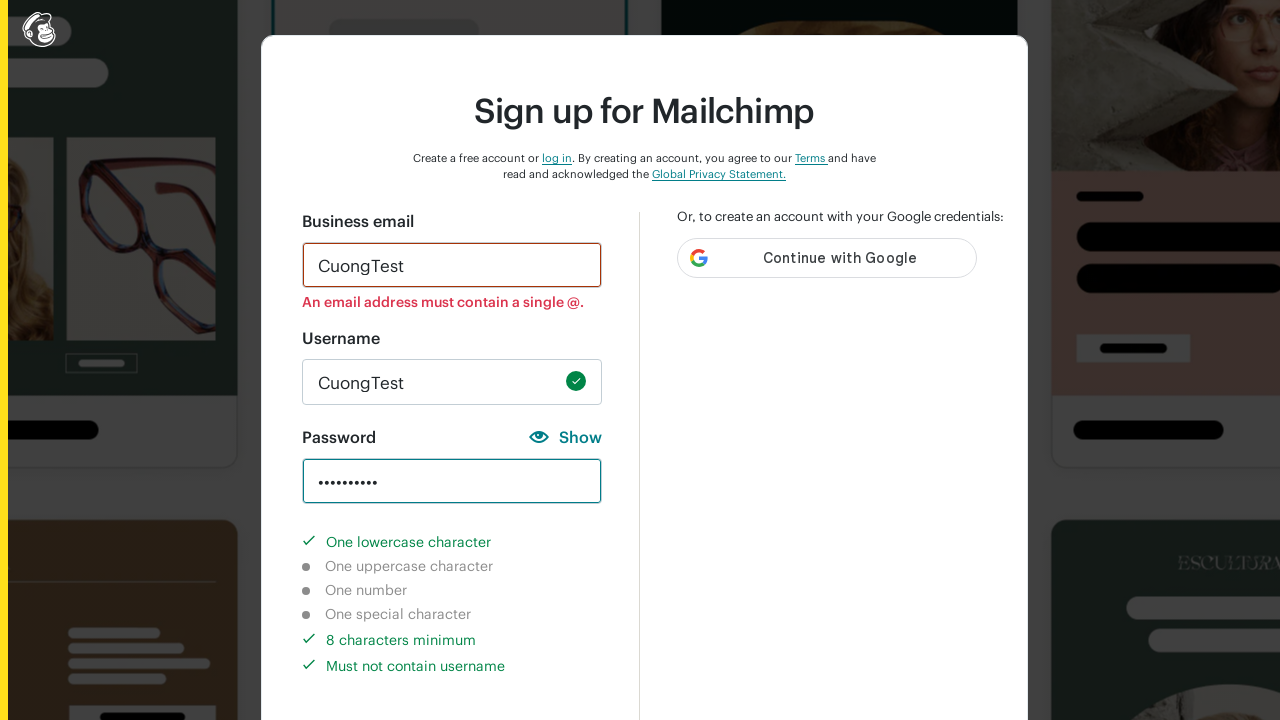

Verified number character requirement not completed
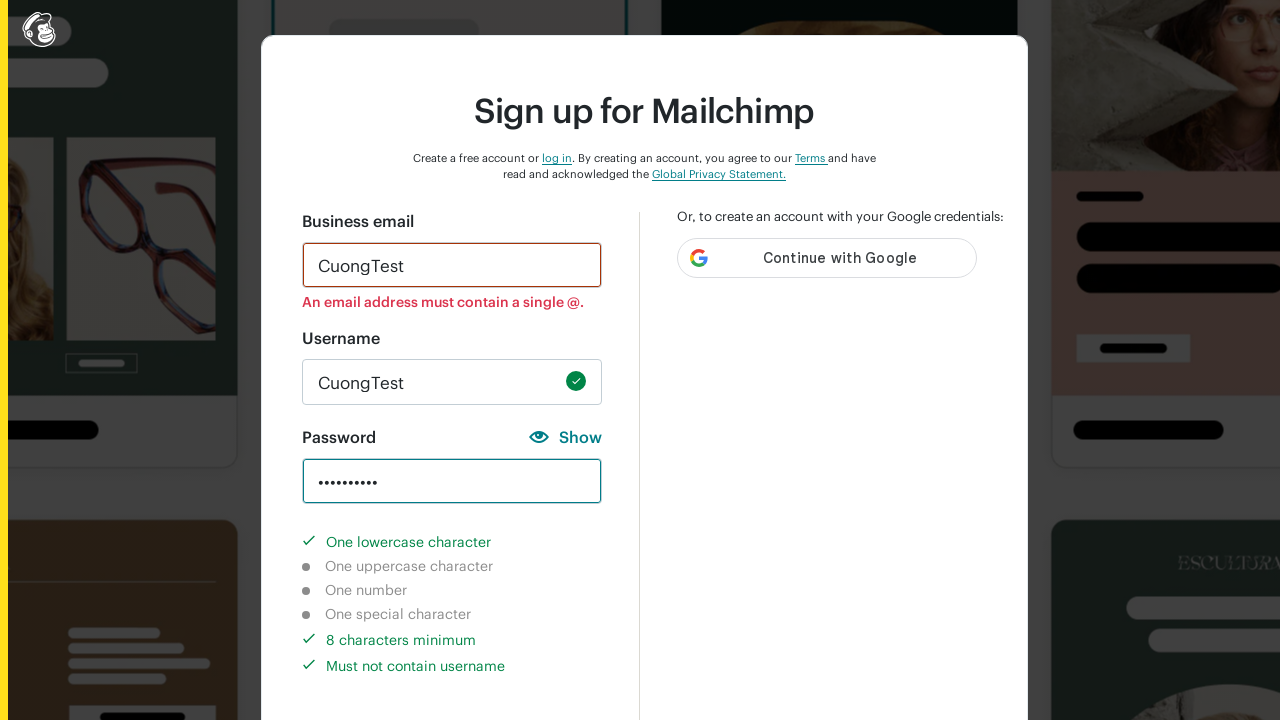

Verified special character requirement not completed
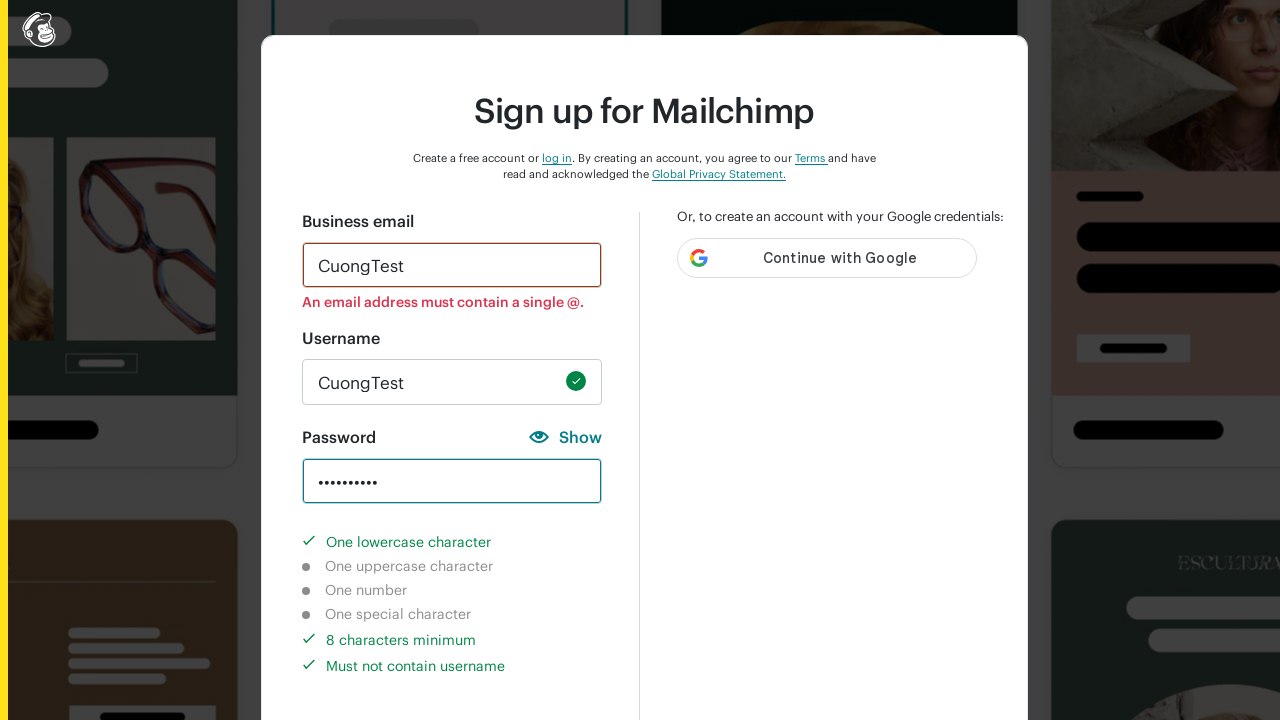

Verified 8-character minimum requirement now completed
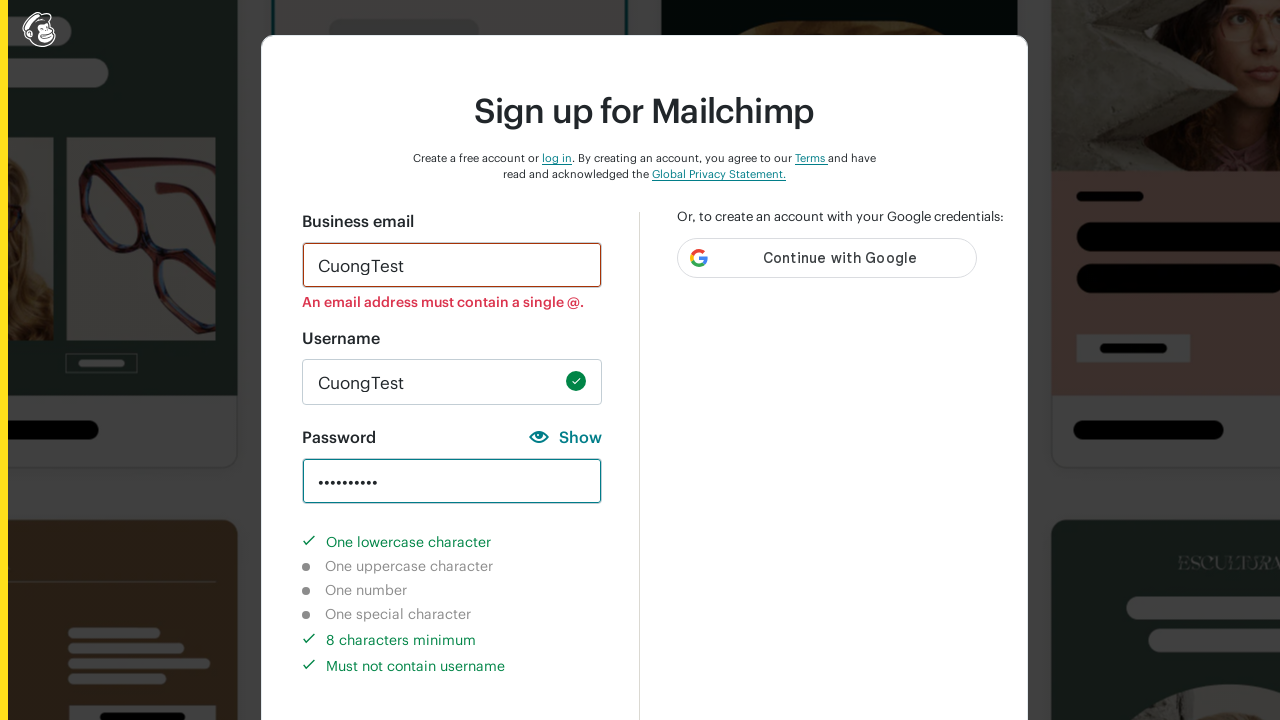

Verified username check requirement still completed
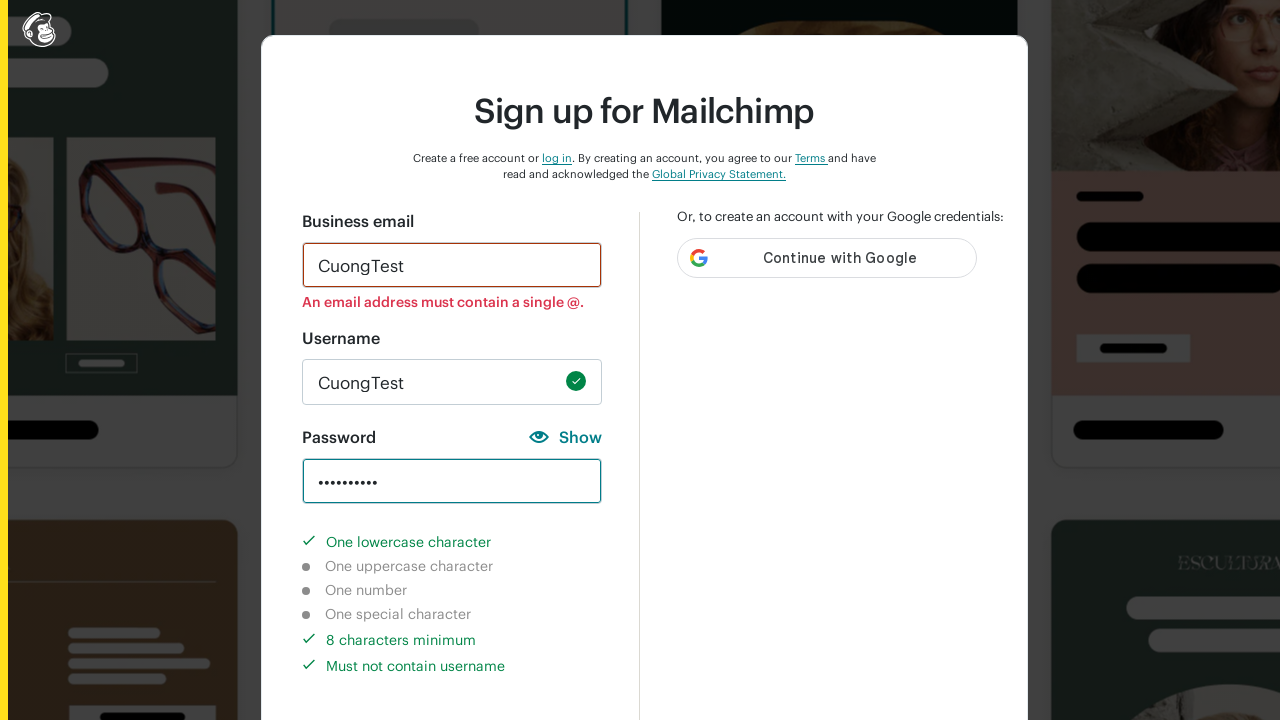

Cleared password field on input#new_password
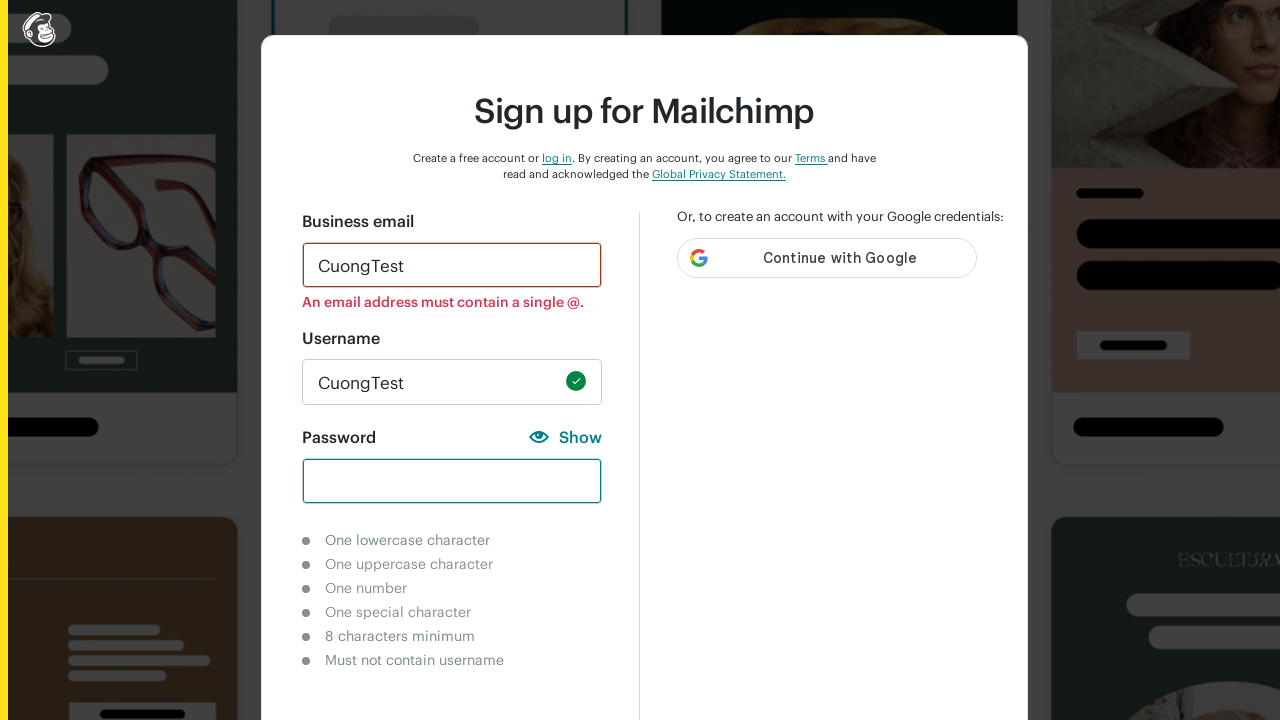

Entered password with uppercase letter (Aaaabghgjy) on input#new_password
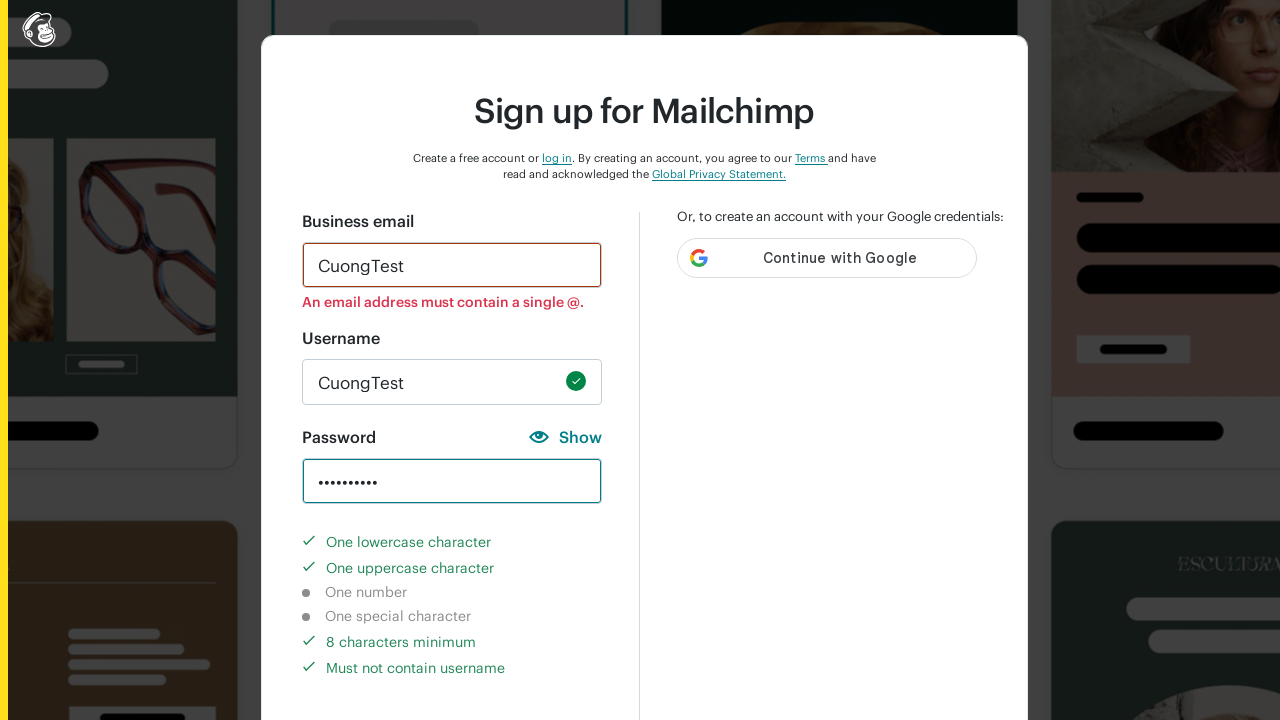

Verified uppercase character requirement now completed
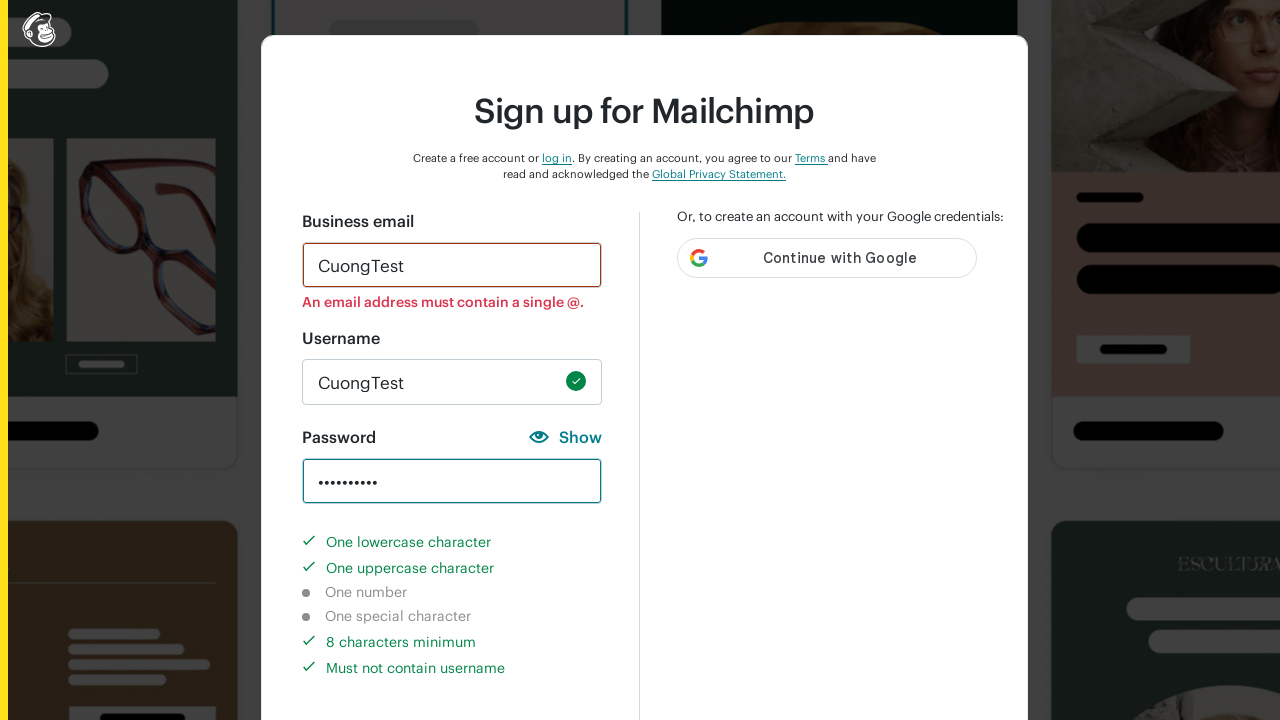

Verified number character requirement not completed
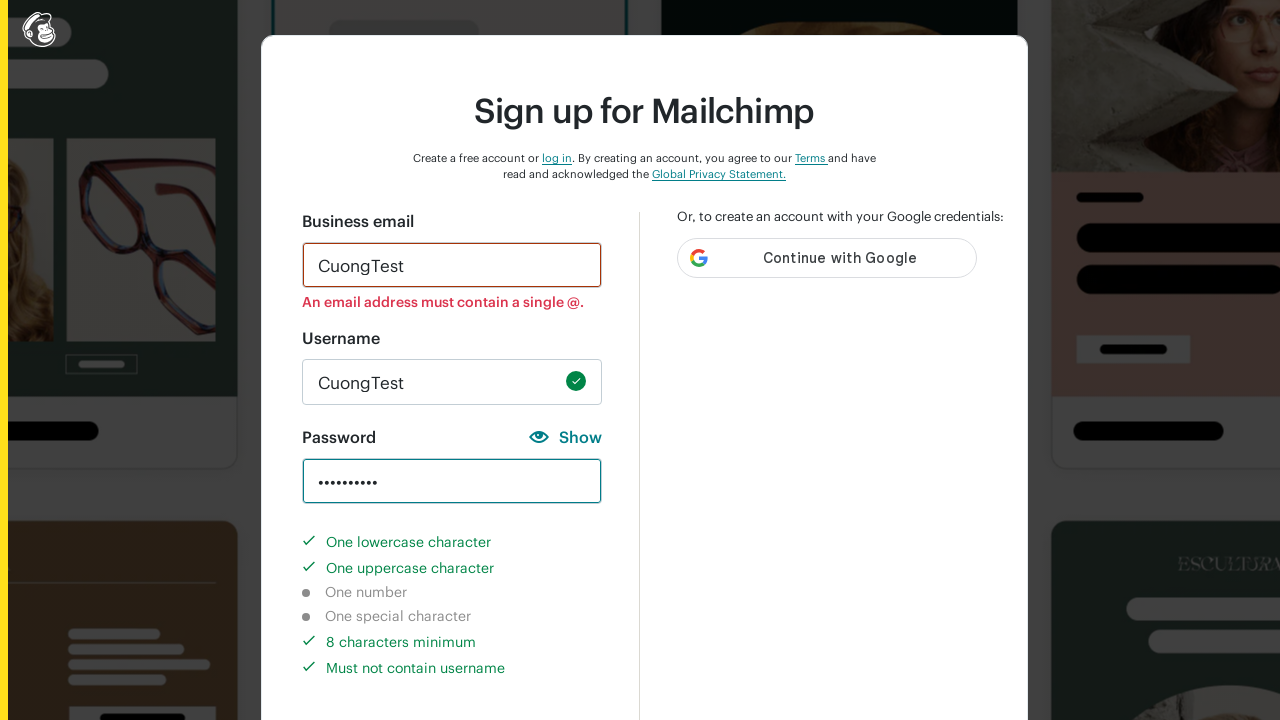

Verified special character requirement not completed
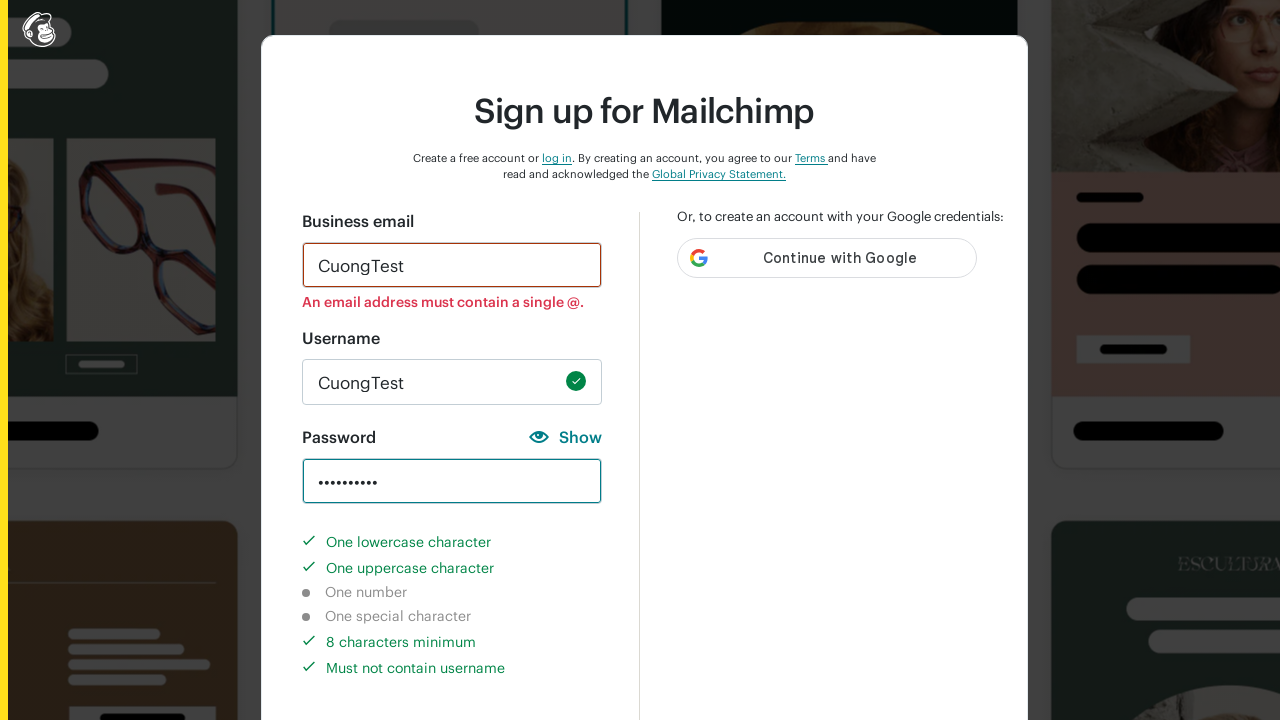

Verified 8-character minimum requirement still completed
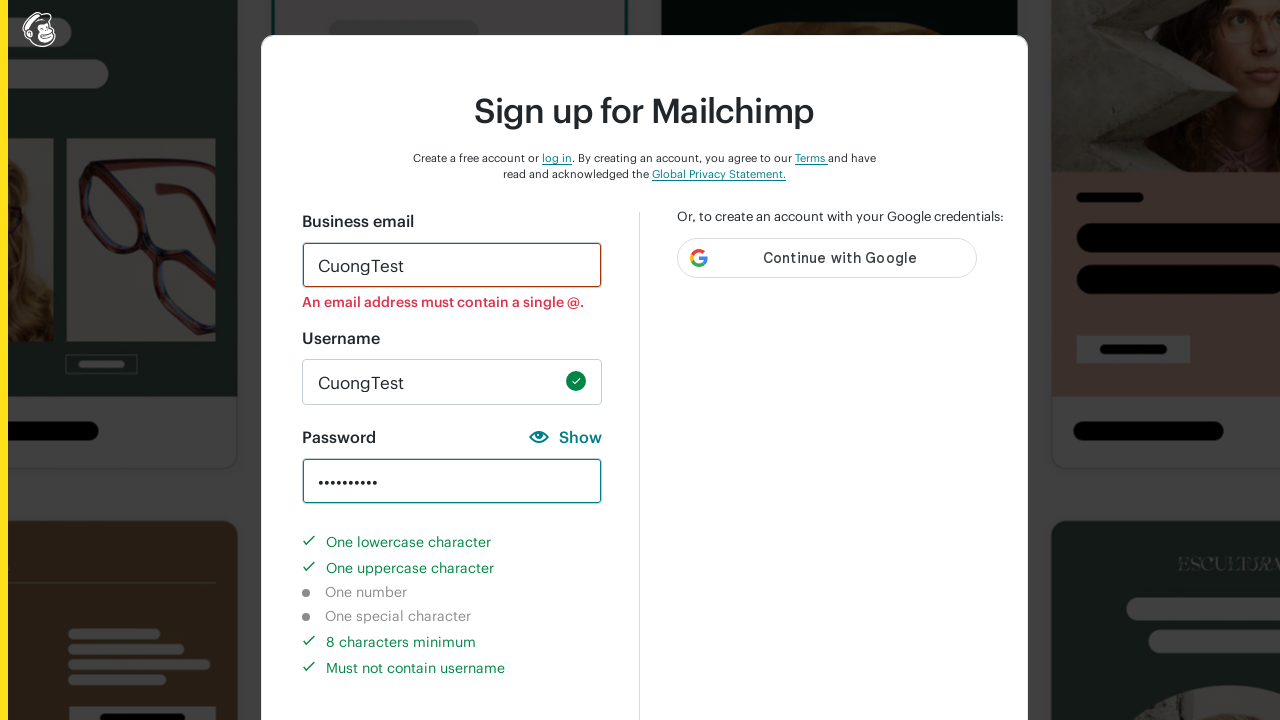

Verified username check requirement still completed
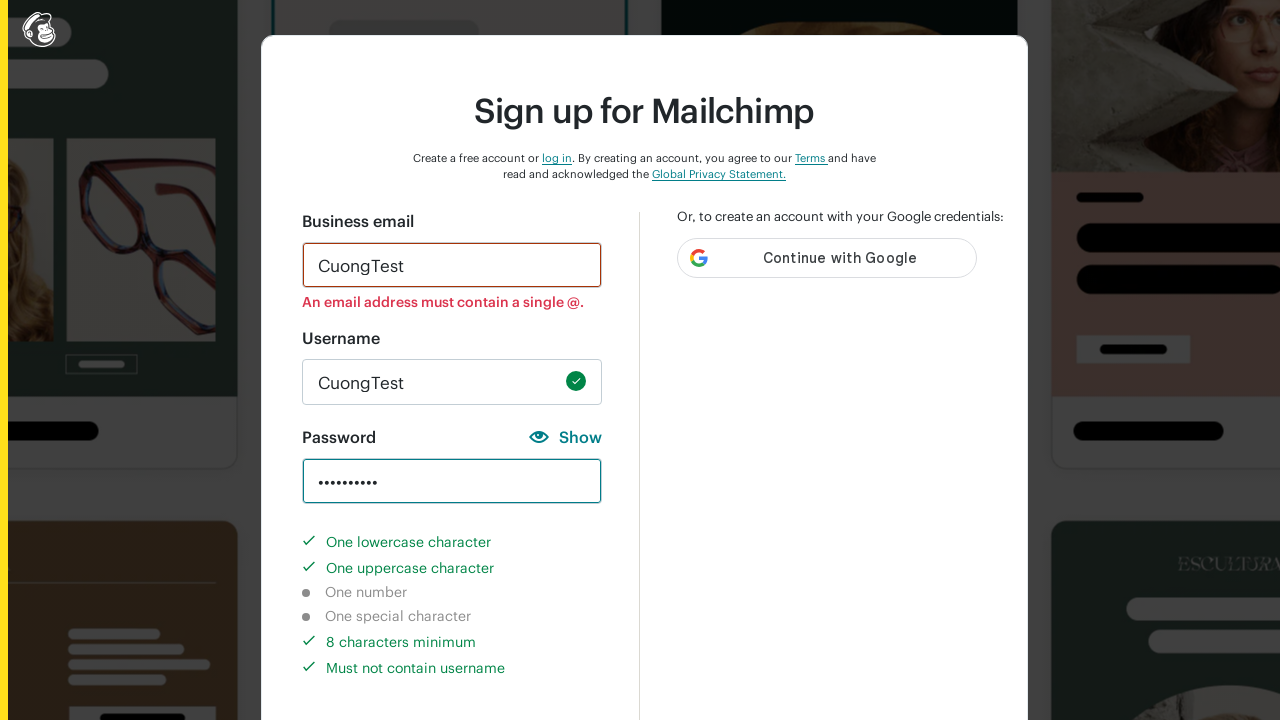

Cleared password field on input#new_password
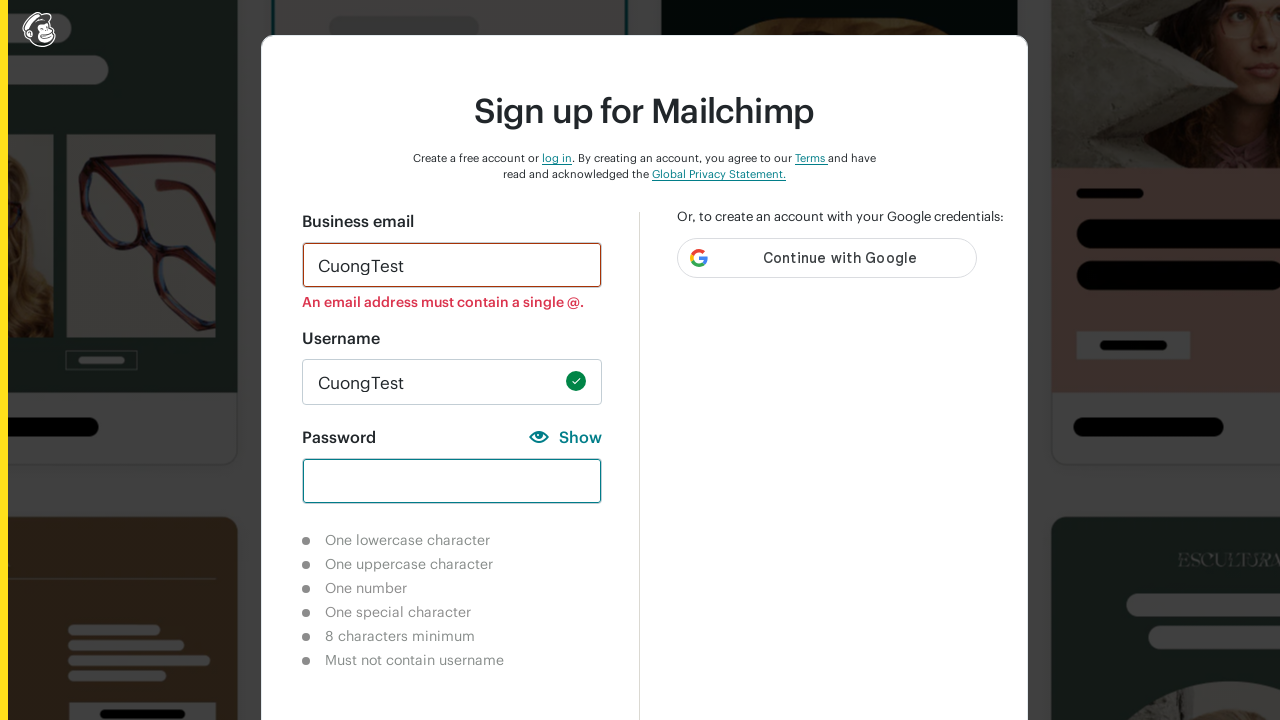

Entered password with special character (FFFSss#) on input#new_password
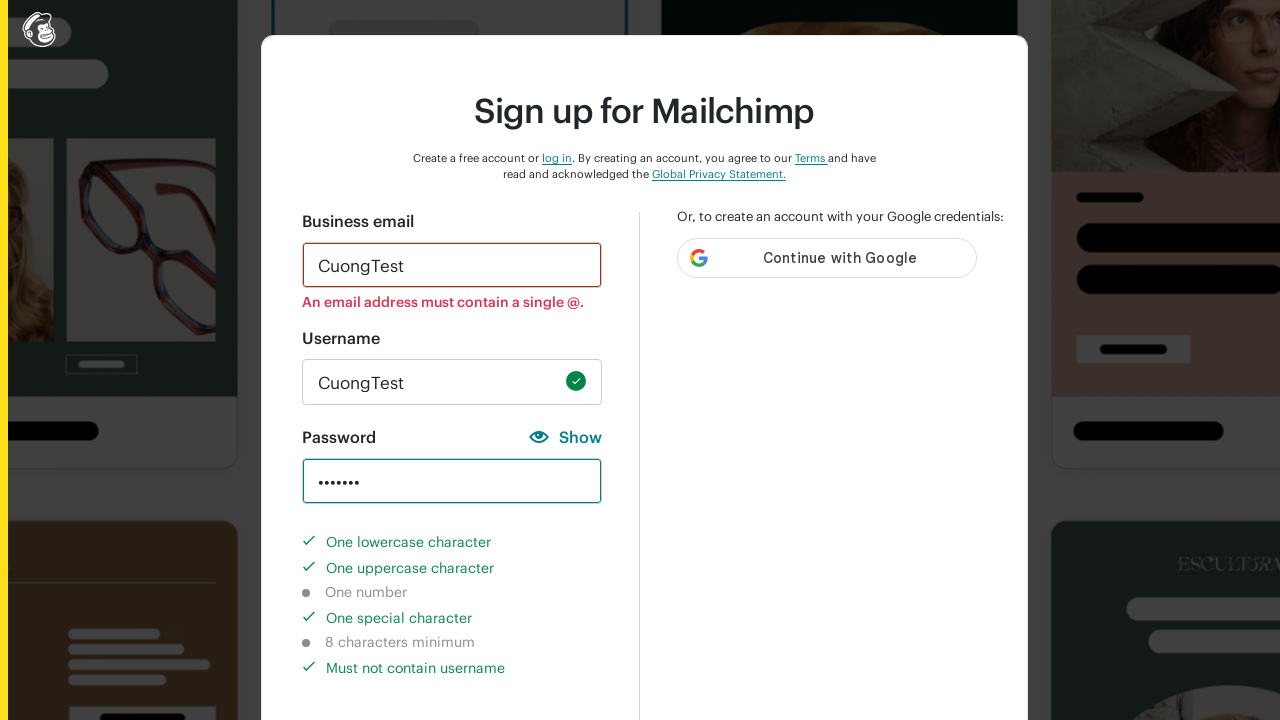

Verified uppercase character requirement completed
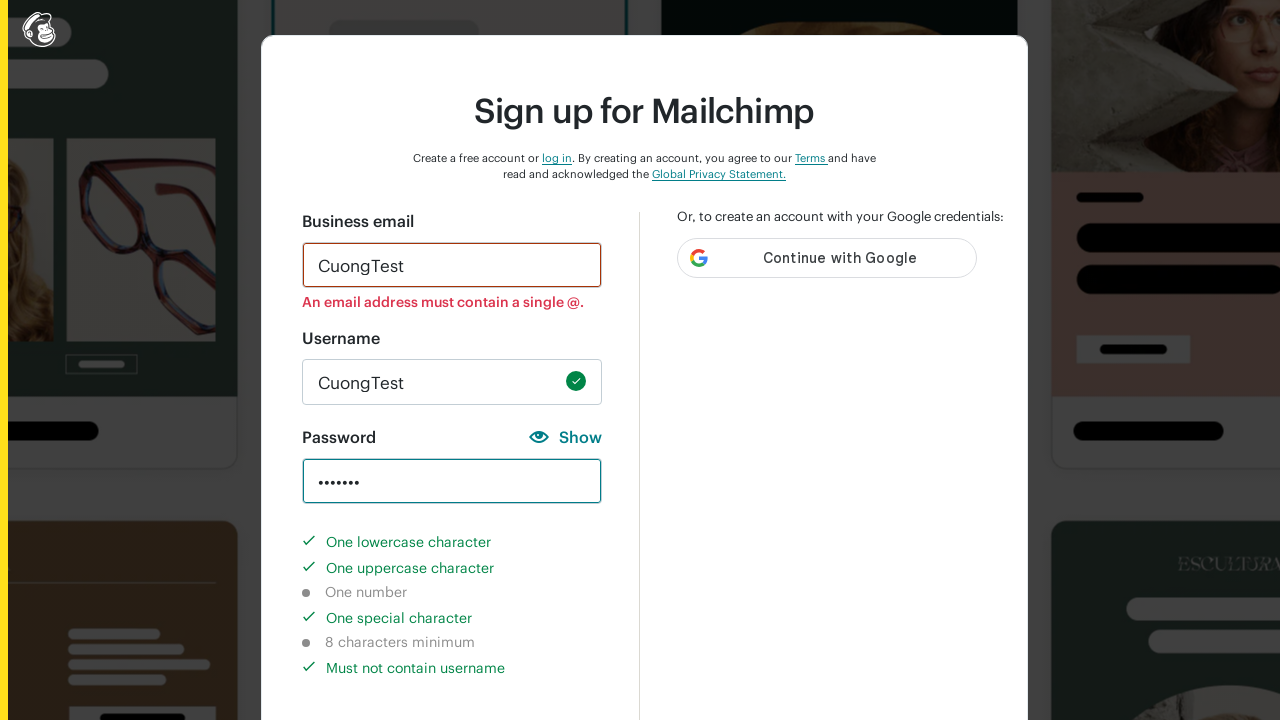

Verified number character requirement not completed
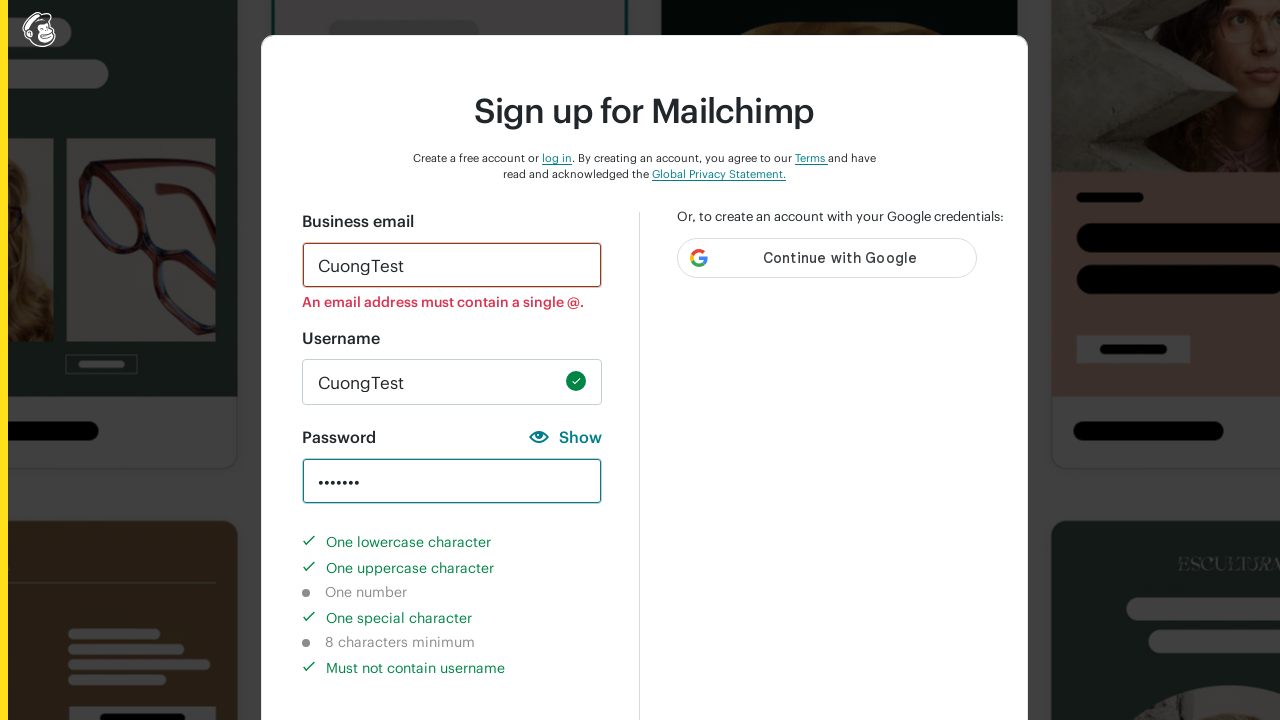

Verified special character requirement now completed
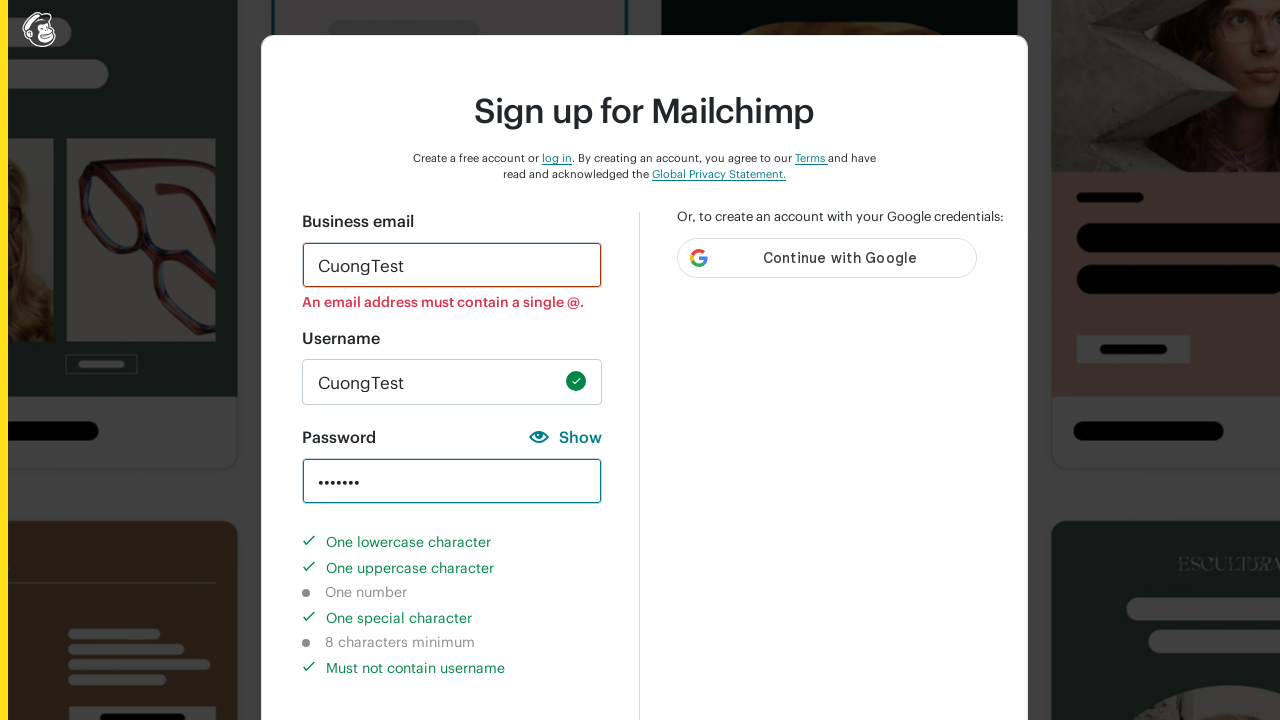

Verified 8-character minimum requirement not completed
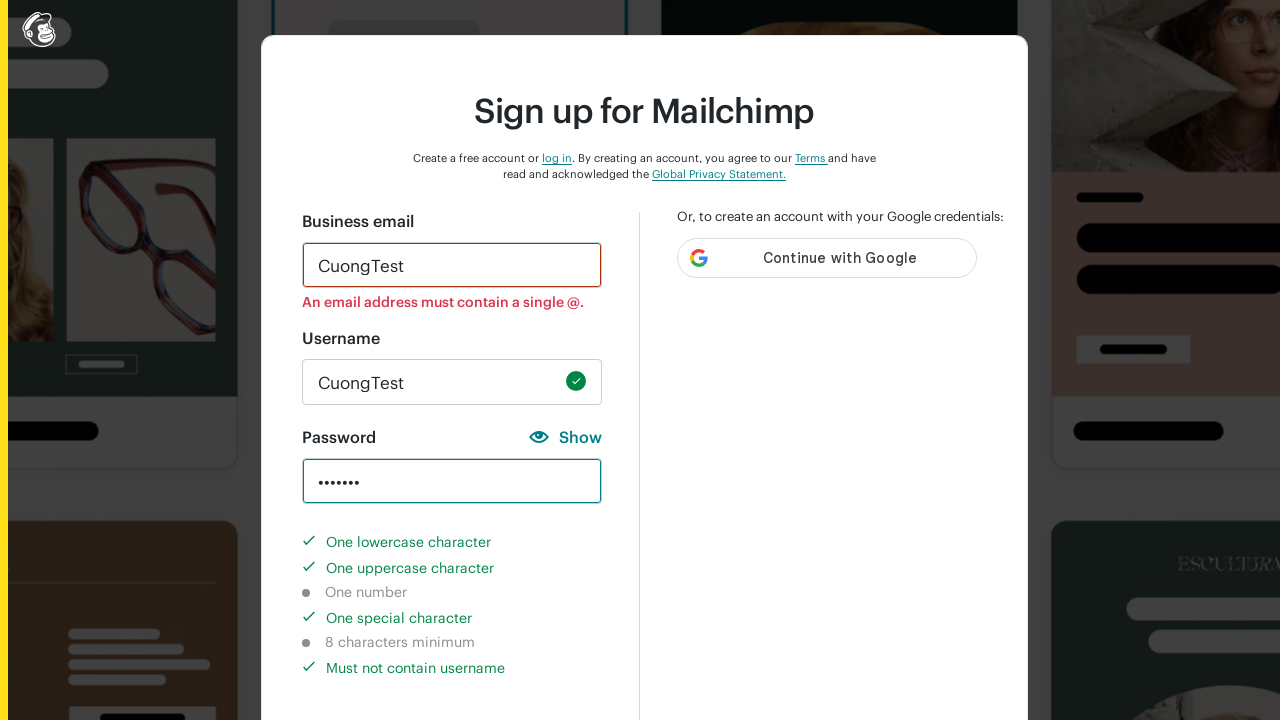

Verified username check requirement still completed
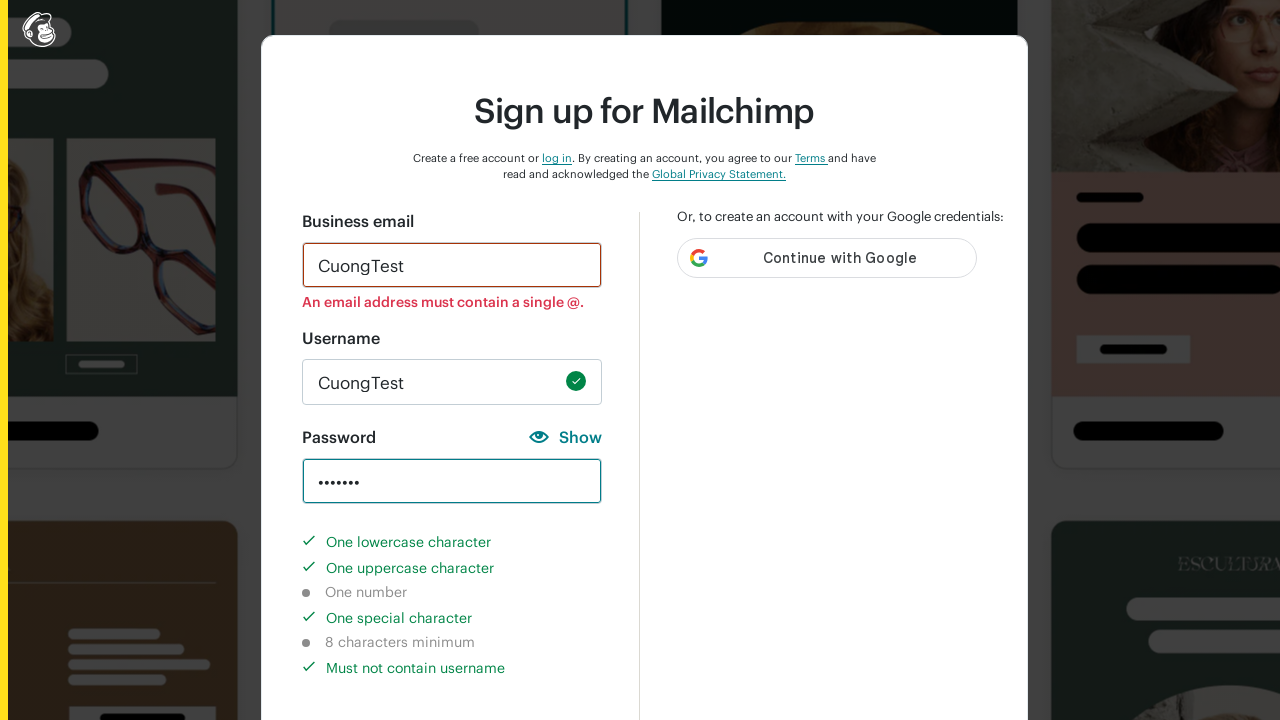

Cleared password field on input#new_password
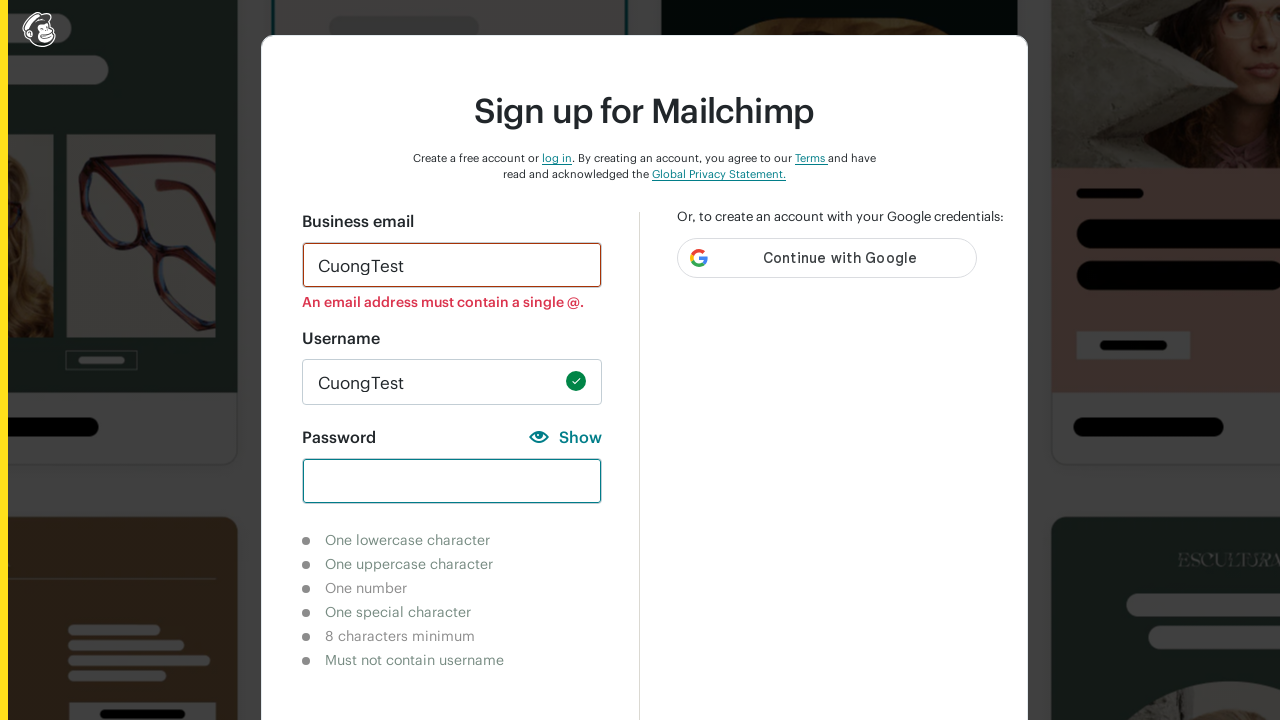

Entered password meeting all requirements (Addd$sfbd2143245) on input#new_password
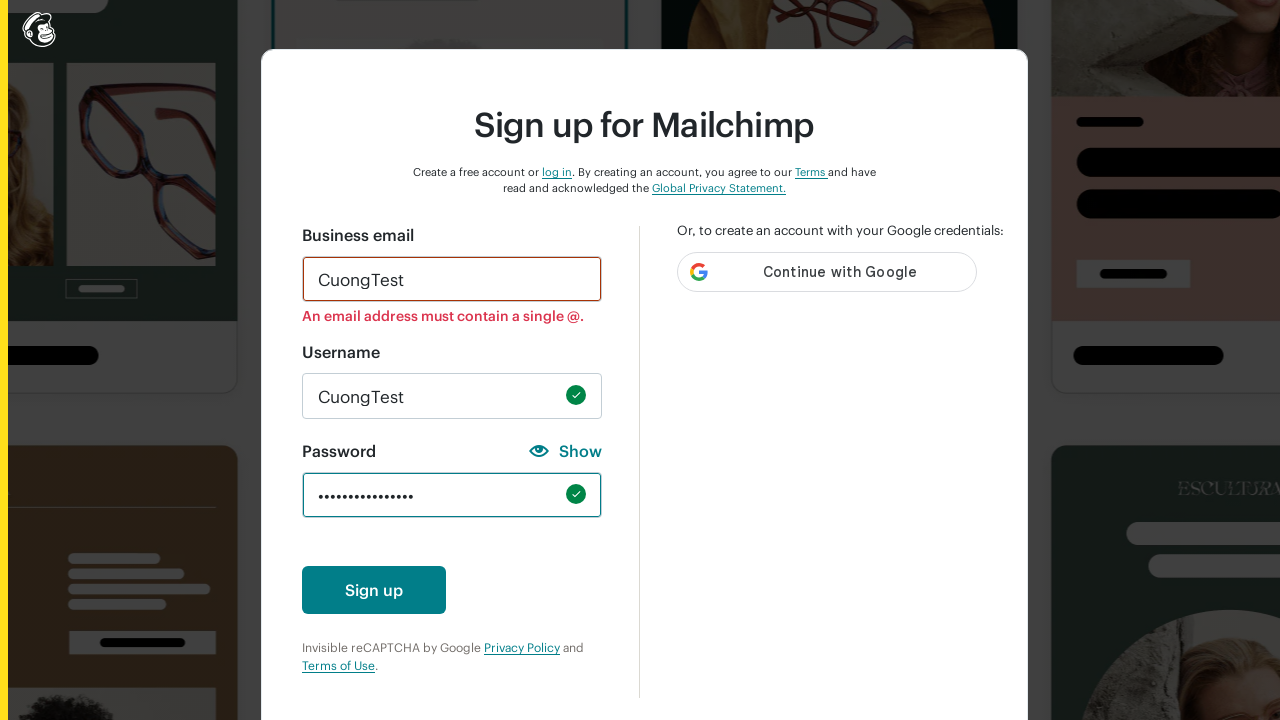

Verified uppercase character validation indicator hidden
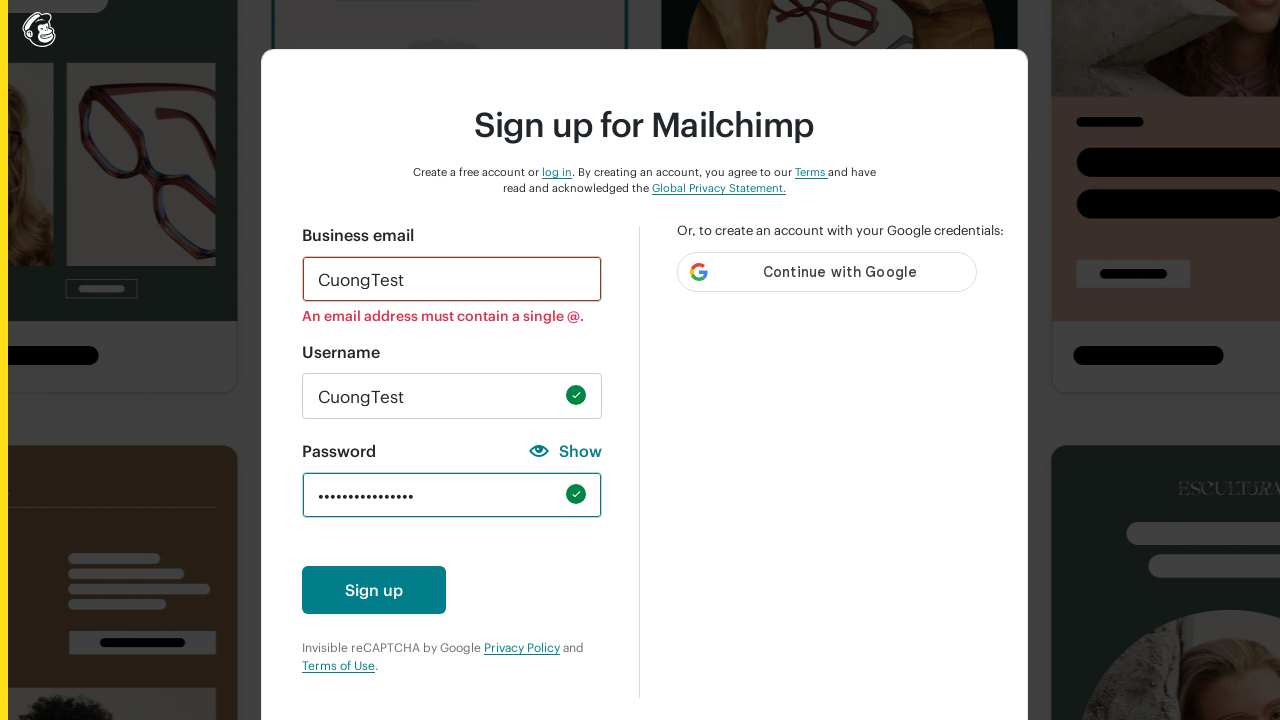

Verified number character validation indicator hidden
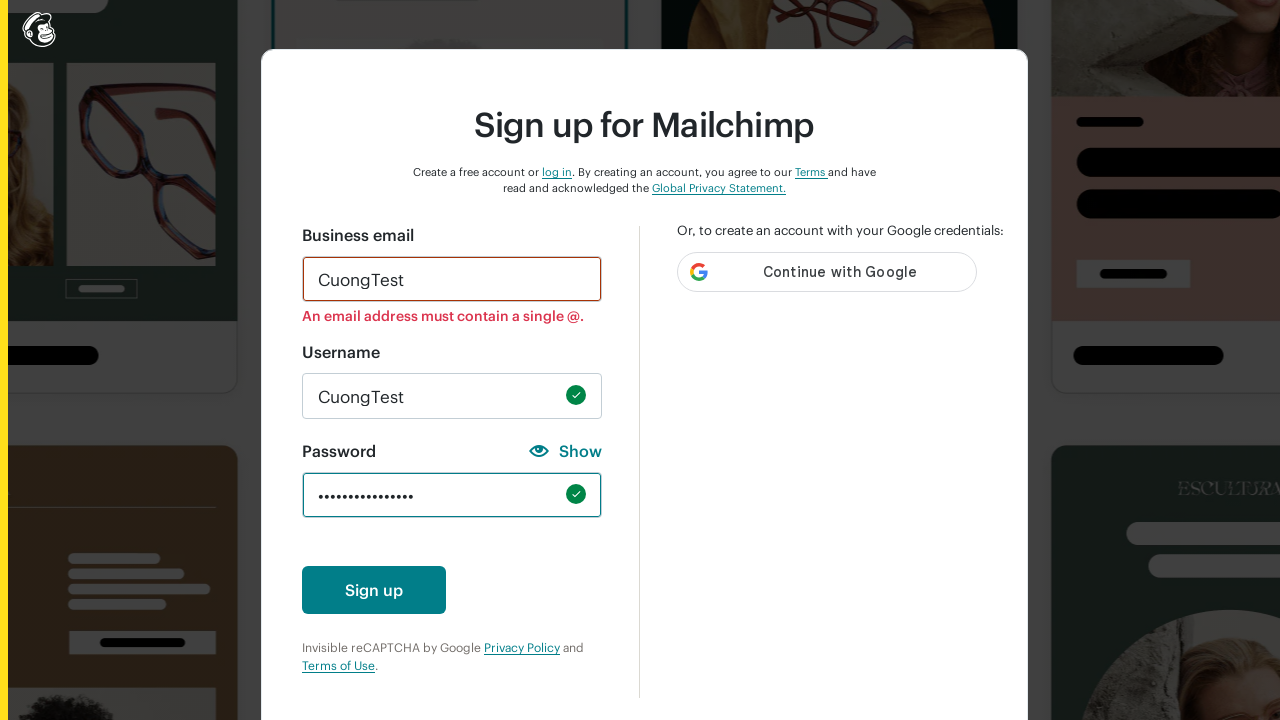

Verified special character validation indicator hidden
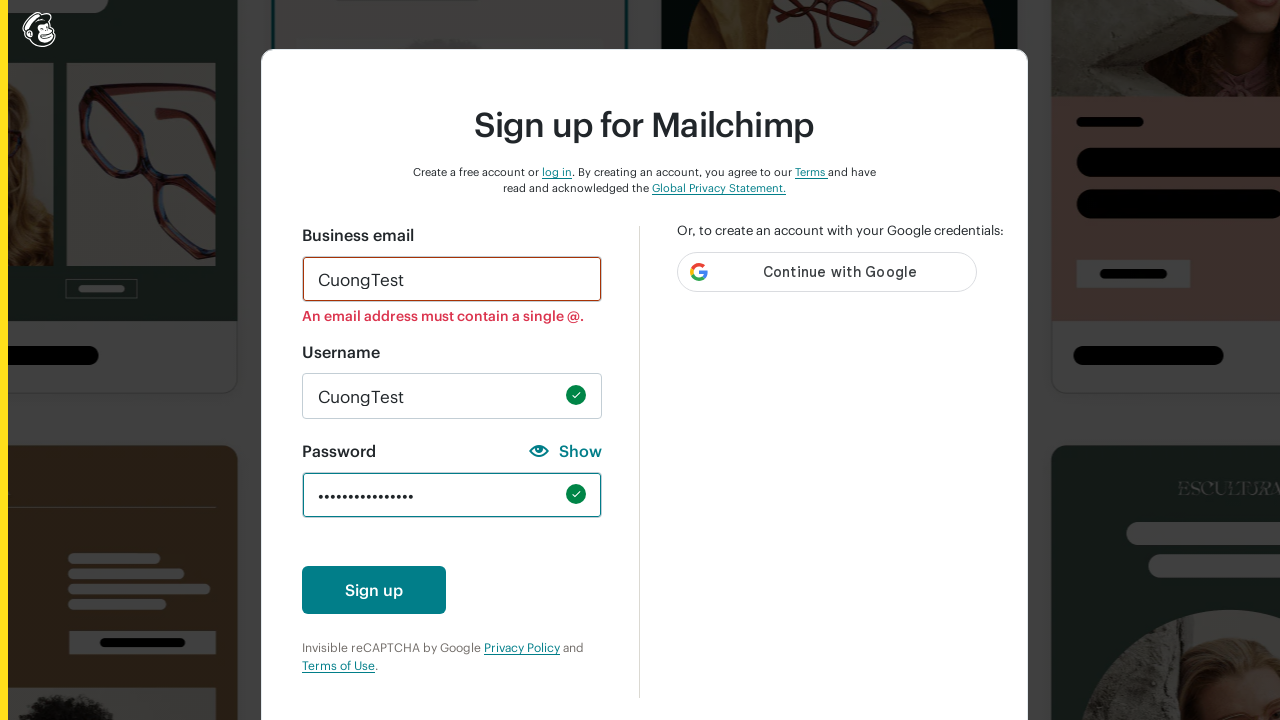

Verified 8-character validation indicator hidden
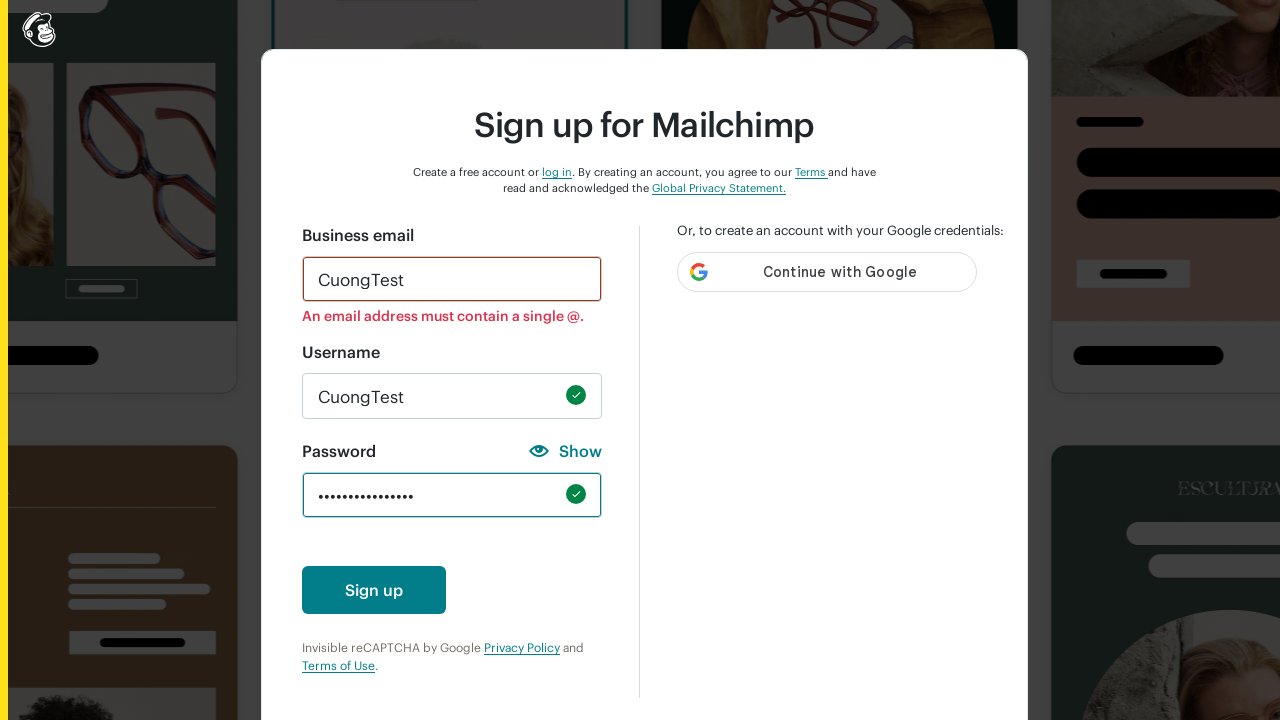

Verified username check validation indicator hidden
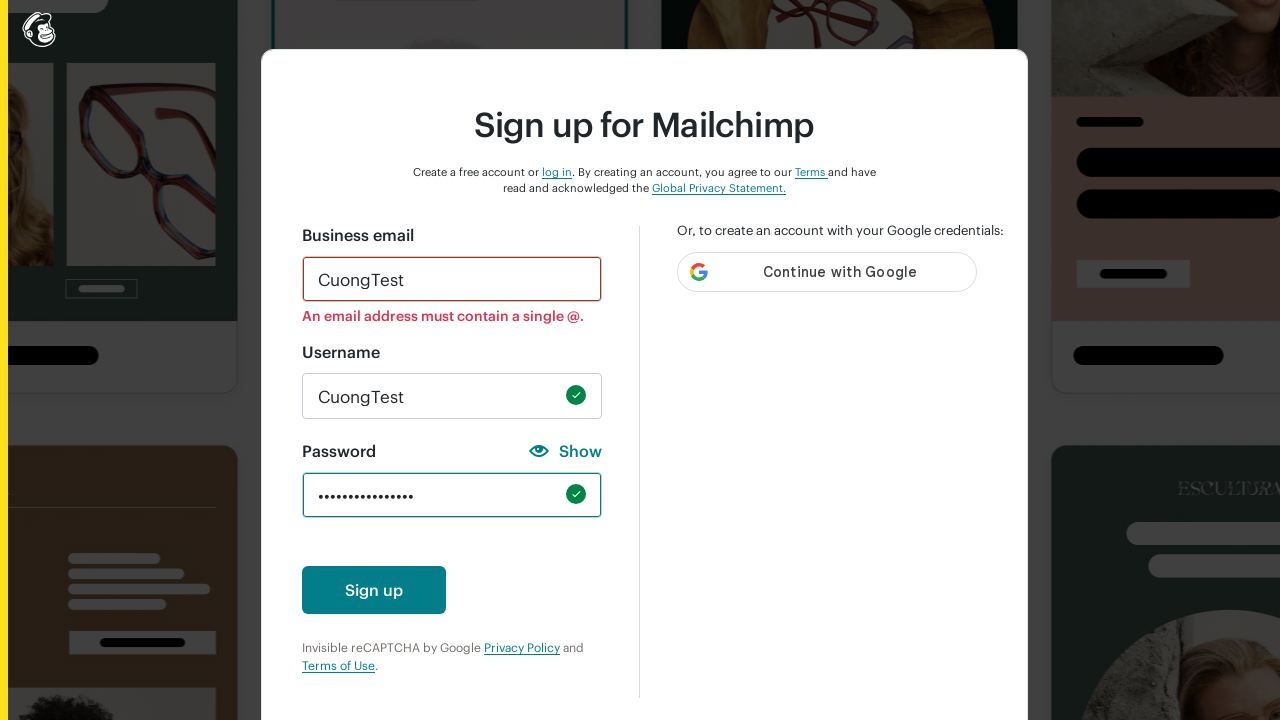

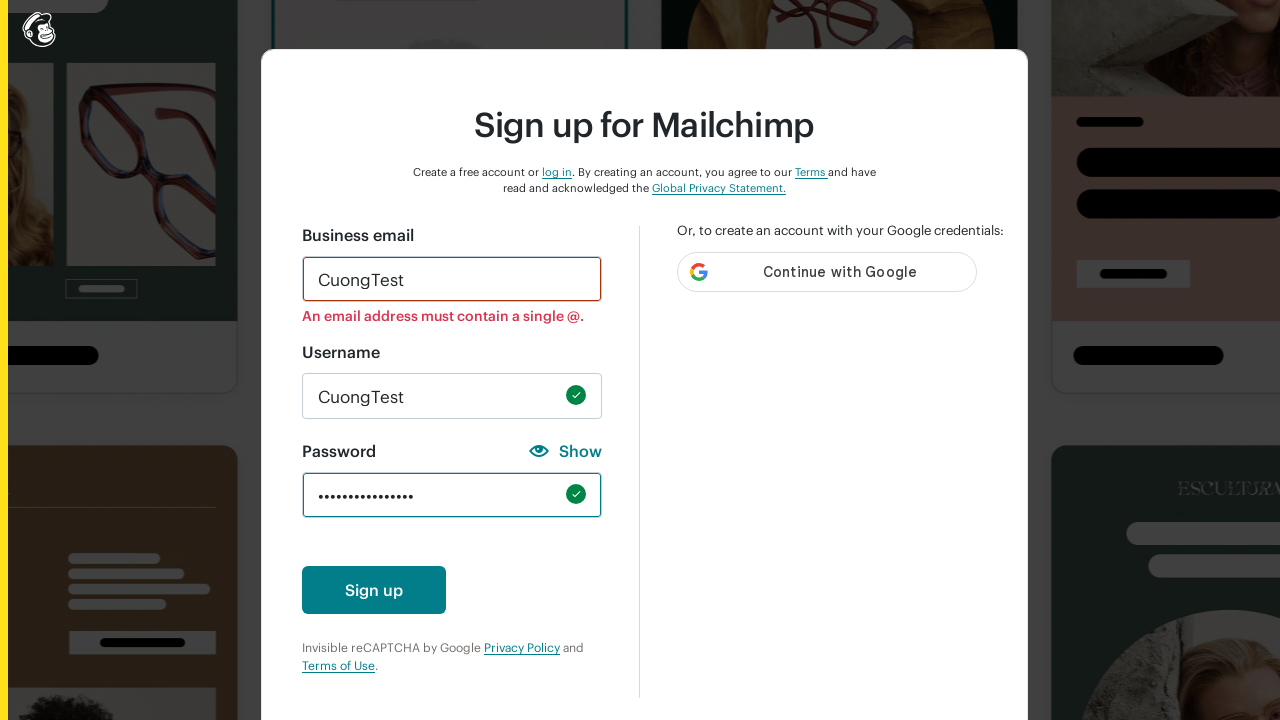